Tests infinite scroll functionality by clicking on the Infinite Scroll link, scrolling down until at least 20 paragraphs are loaded, then scrolling back to the top of the page.

Starting URL: https://the-internet.herokuapp.com/

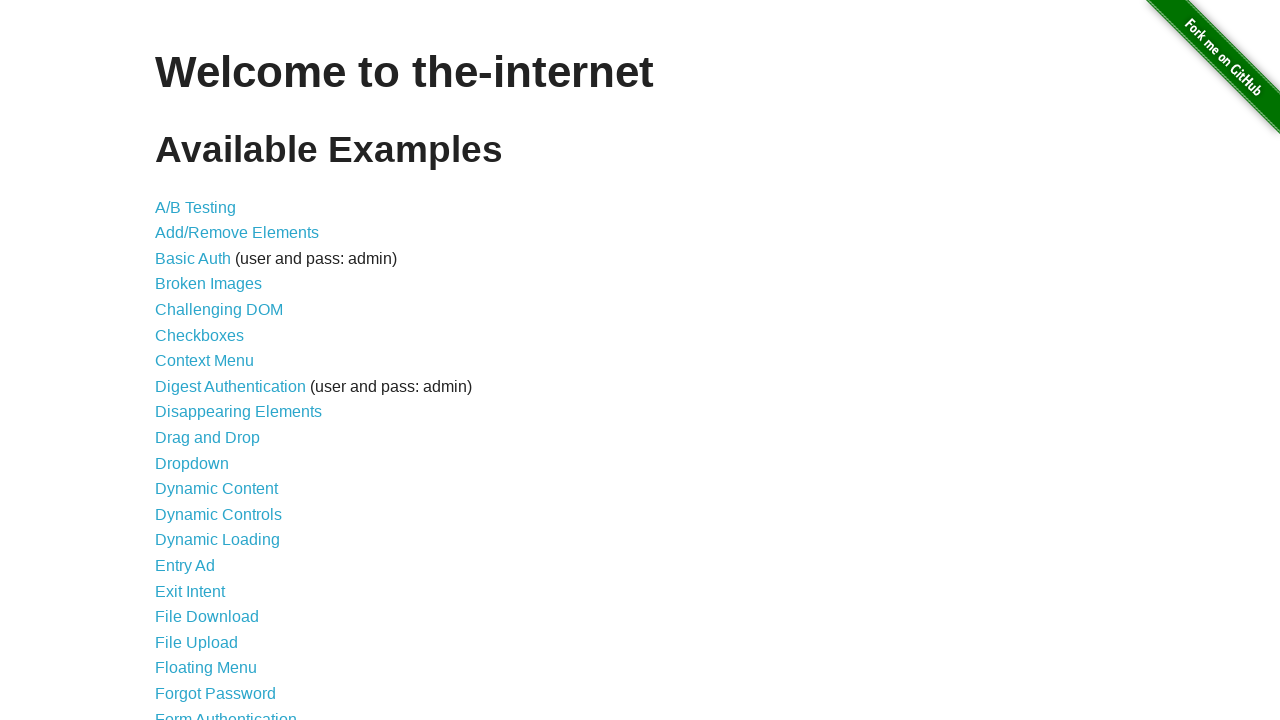

Clicked on Infinite Scroll link at (201, 360) on text=Infinite Scroll
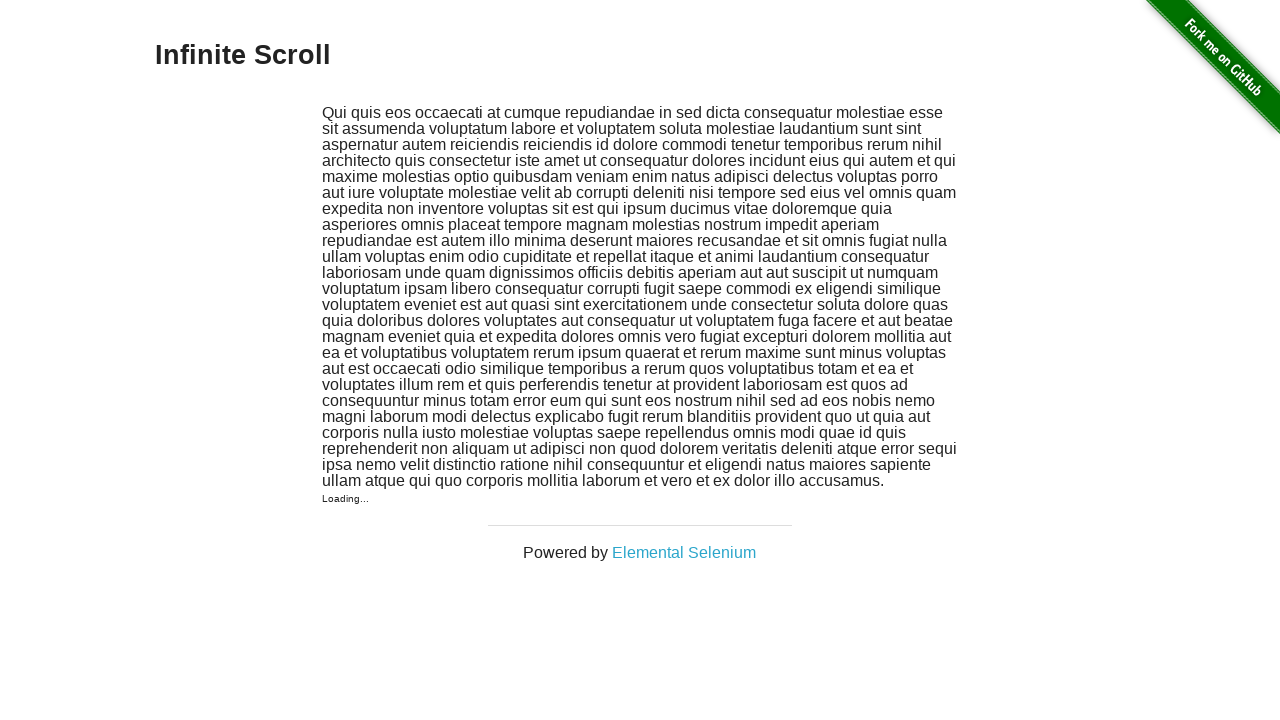

Waited for infinite scroll content to load
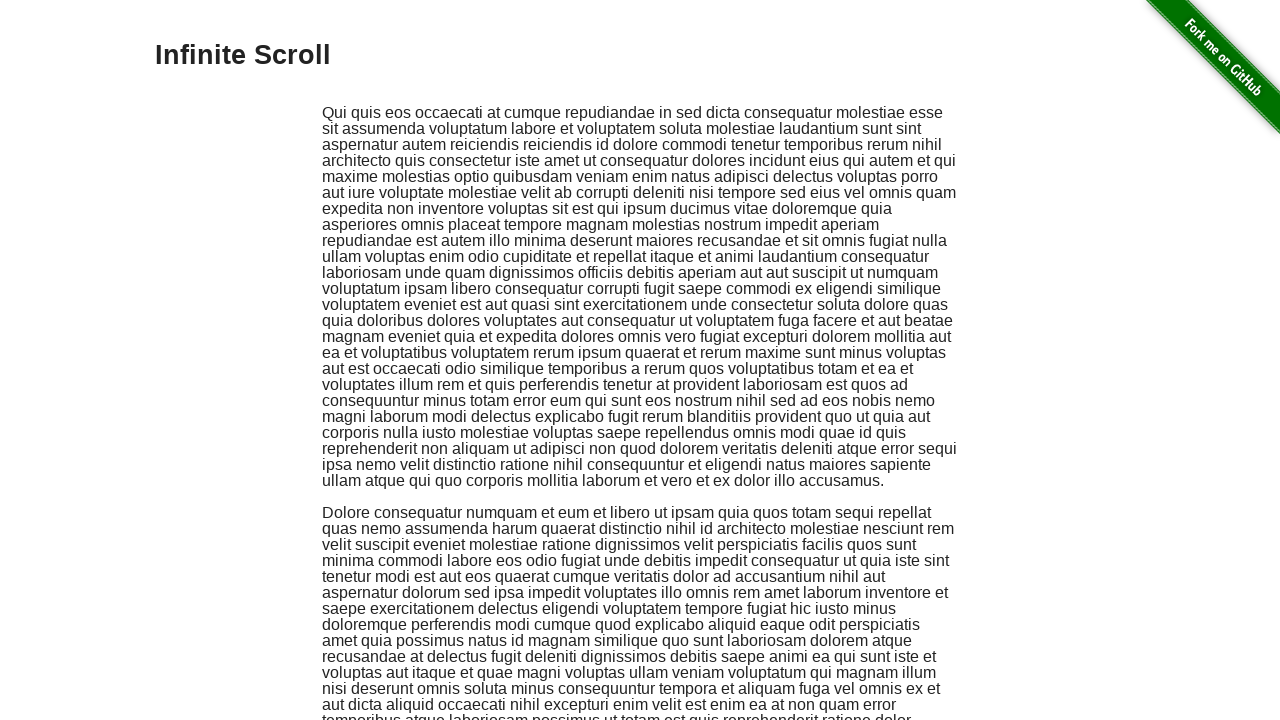

Queried paragraphs: 2 paragraphs found
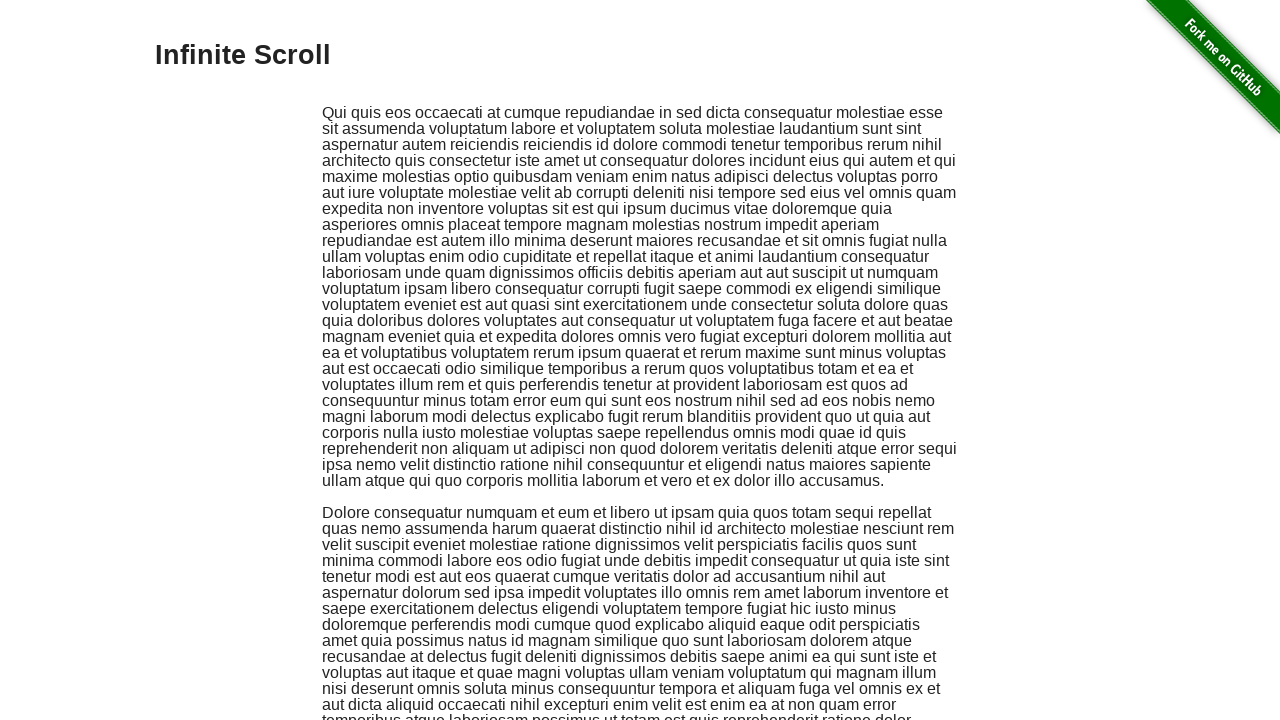

Scrolled to bottom of page to load more content
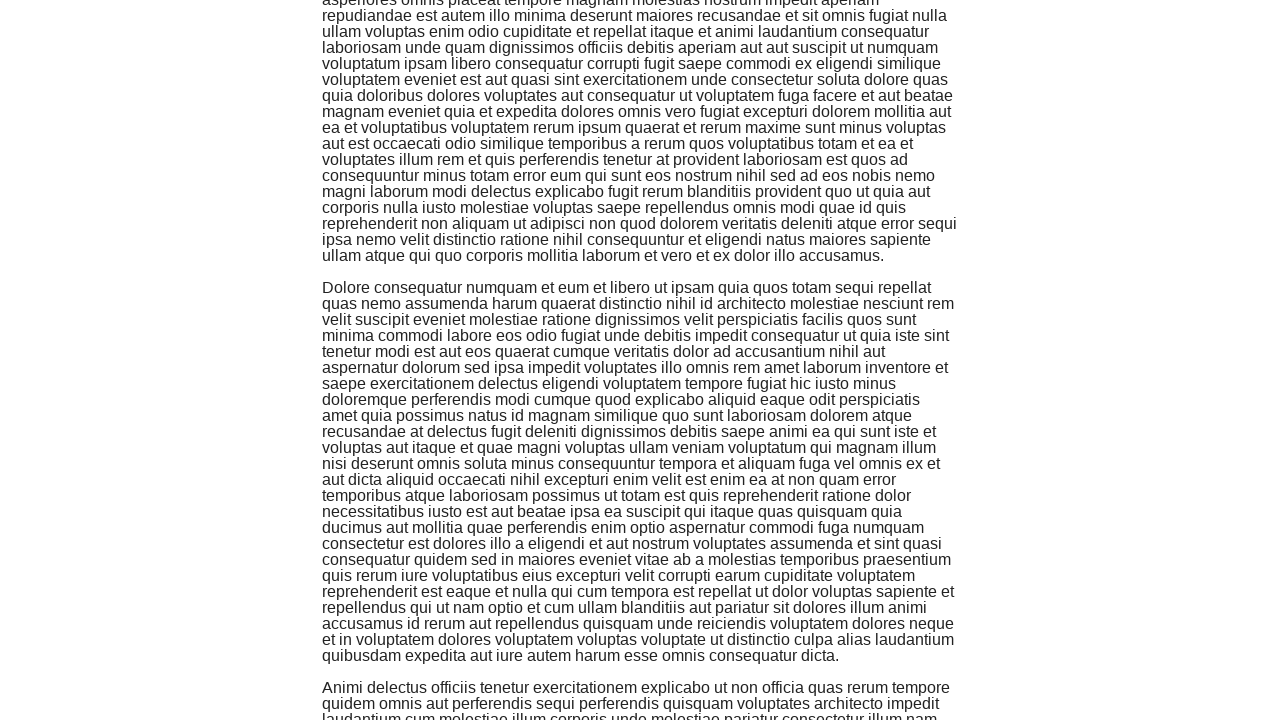

Waited 500ms for new content to load
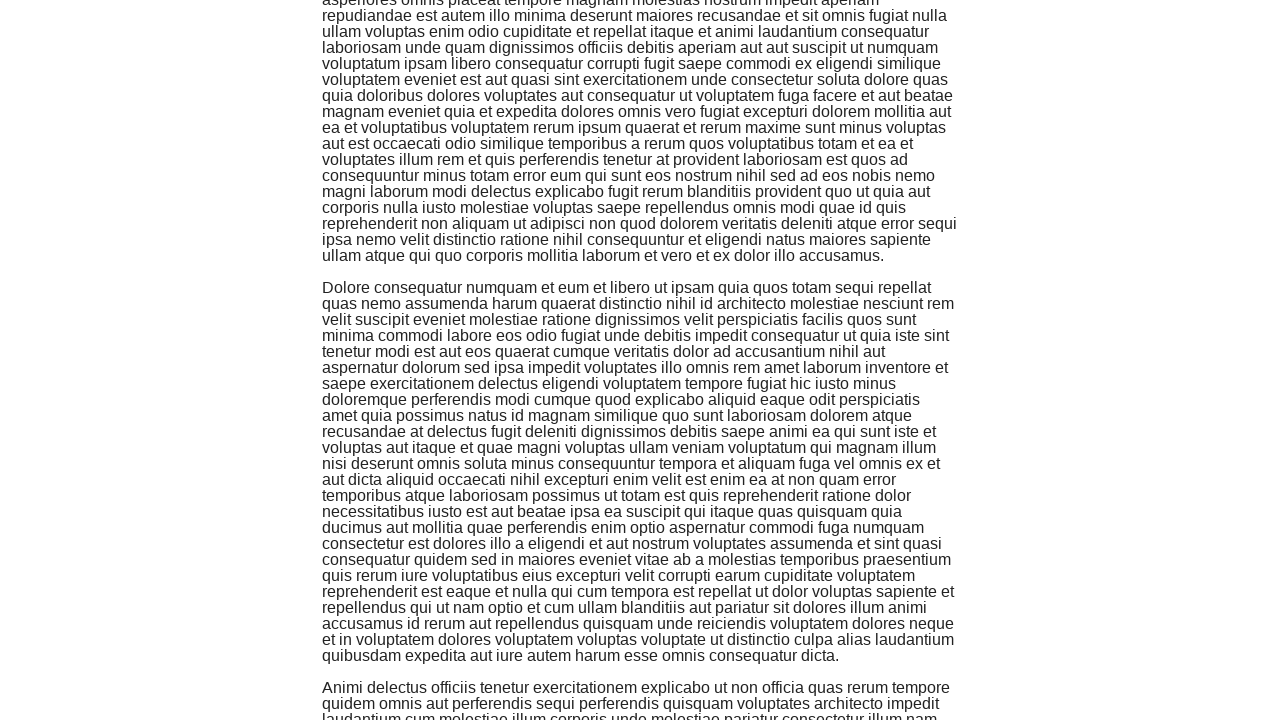

Queried paragraphs: 3 paragraphs found
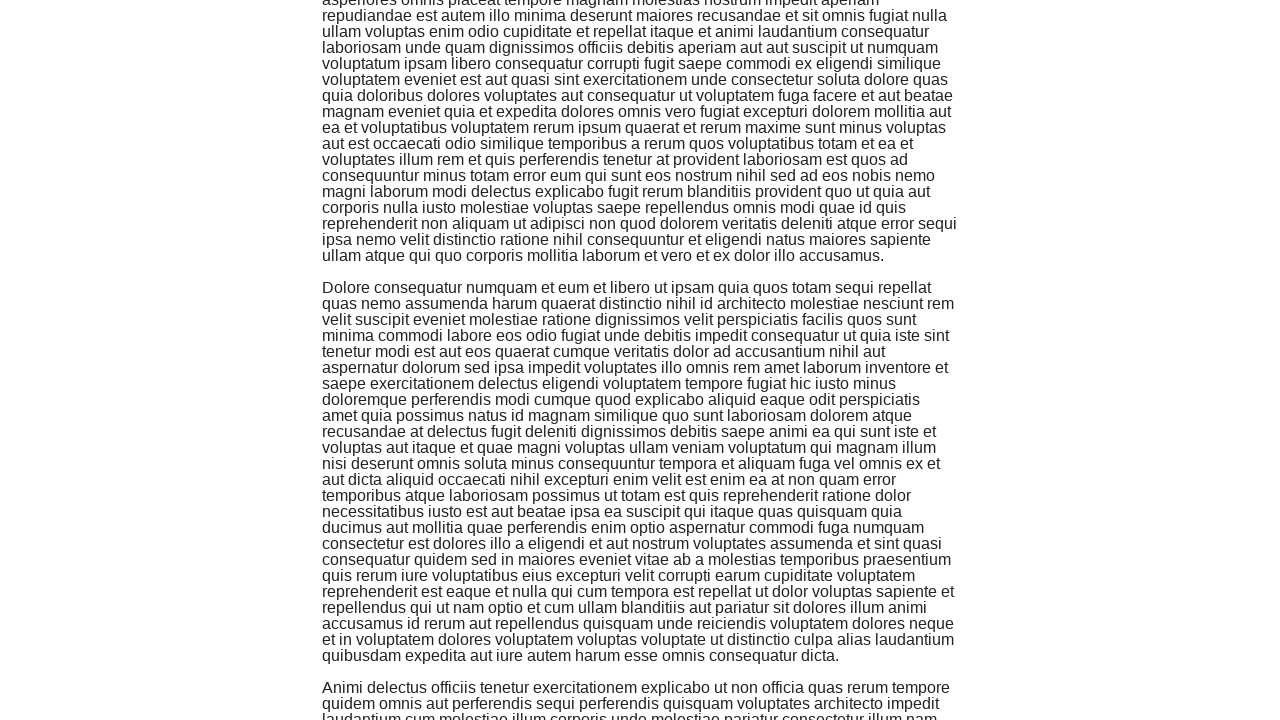

Scrolled to bottom of page to load more content
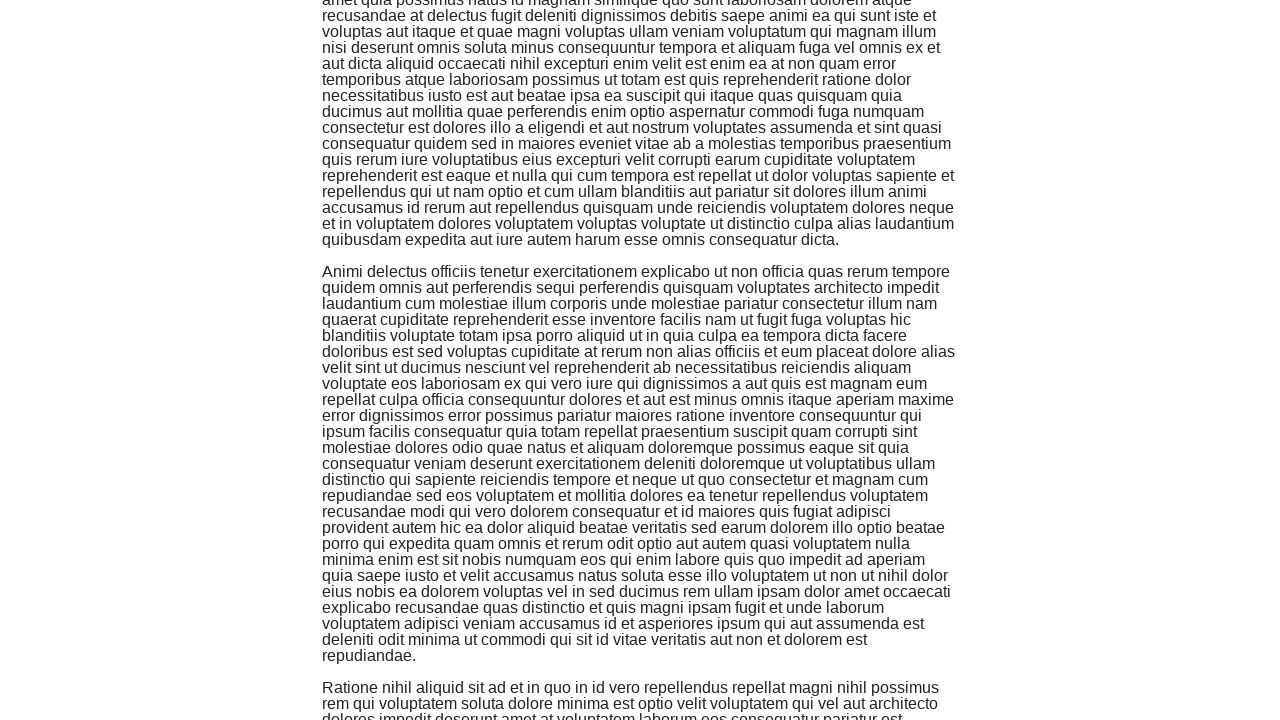

Waited 500ms for new content to load
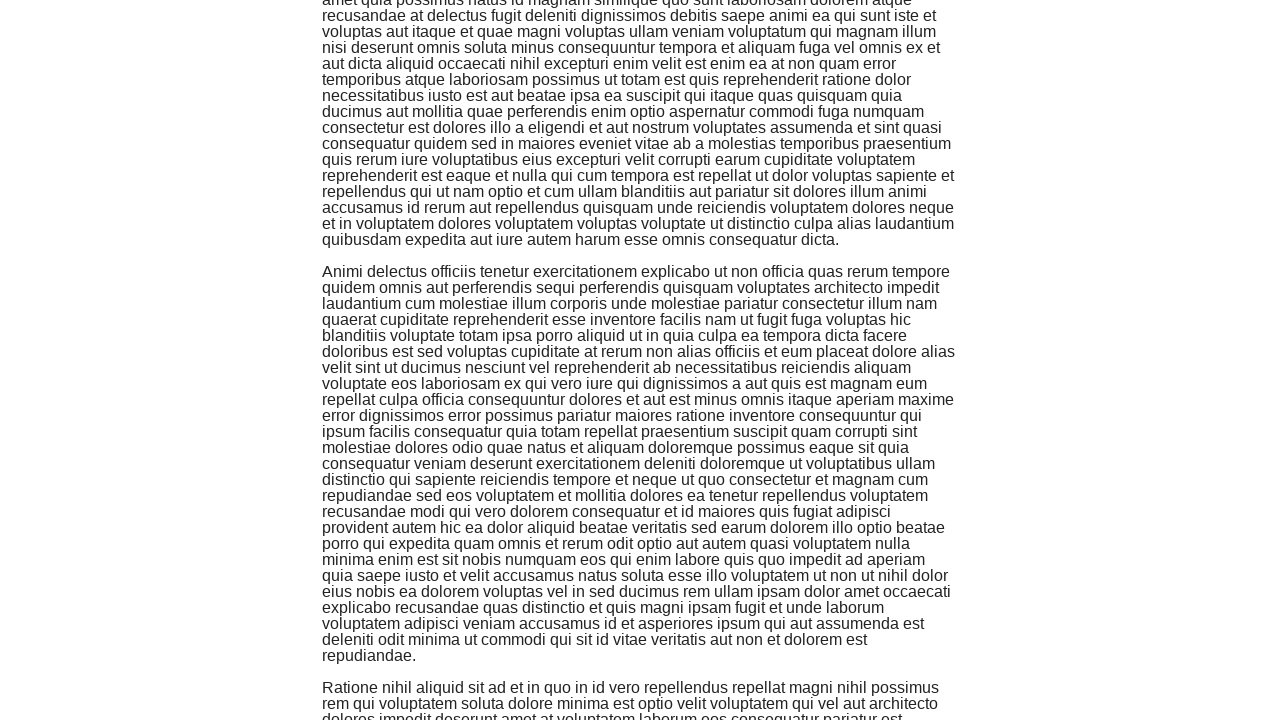

Queried paragraphs: 4 paragraphs found
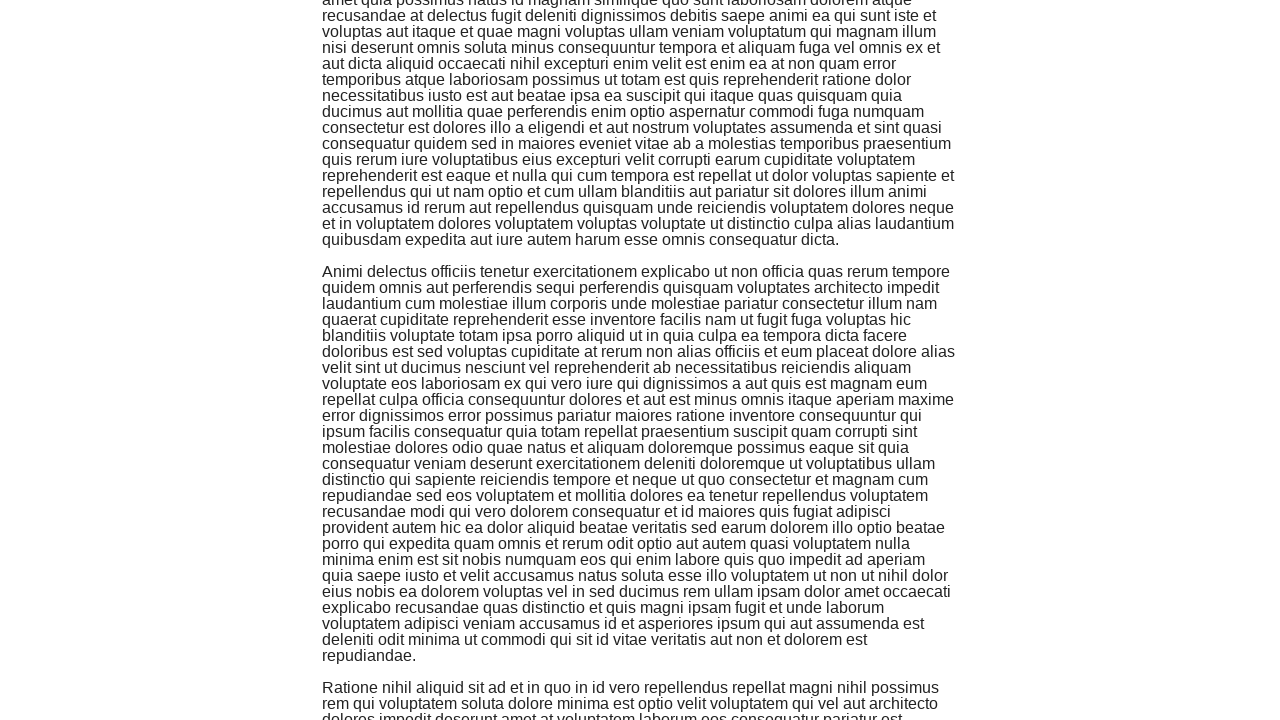

Scrolled to bottom of page to load more content
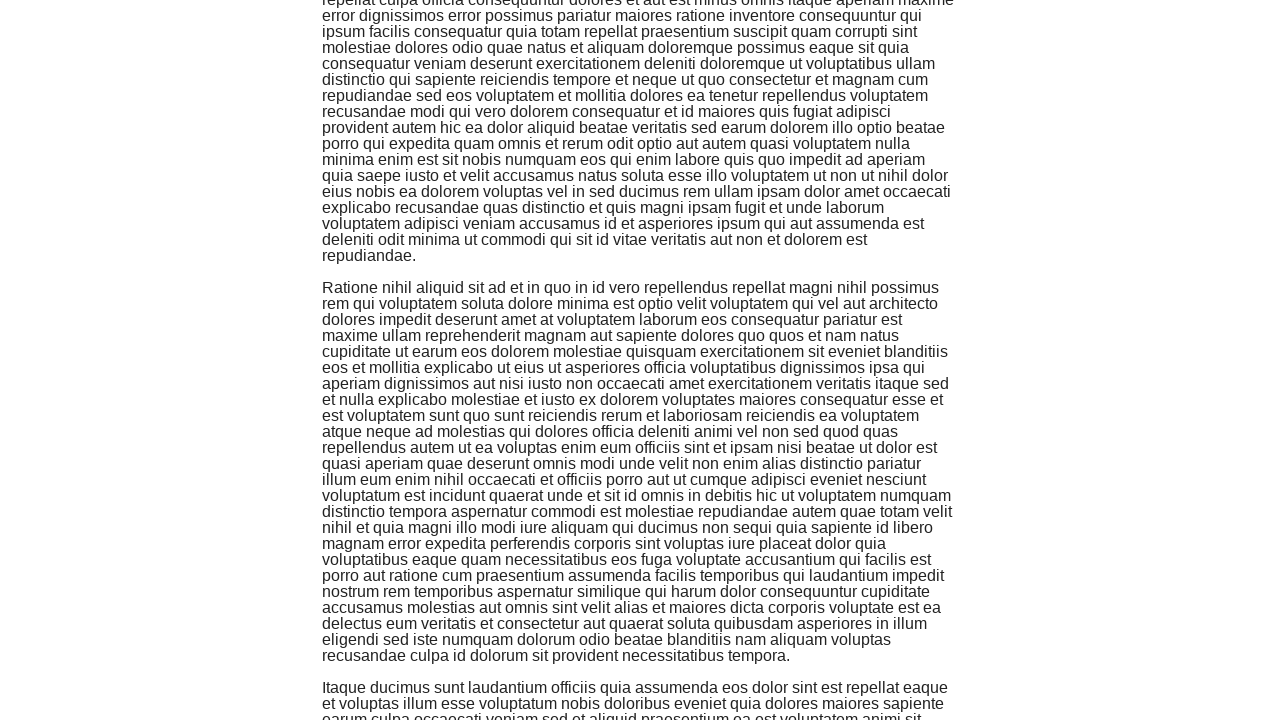

Waited 500ms for new content to load
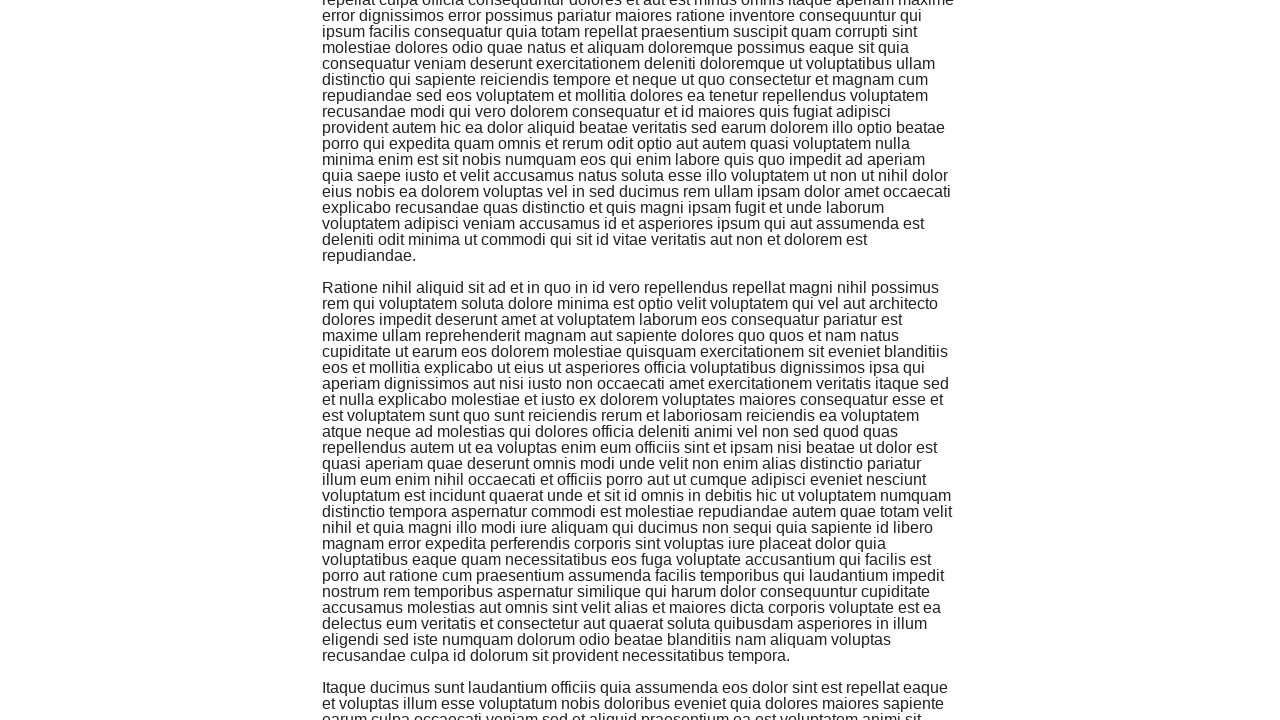

Queried paragraphs: 5 paragraphs found
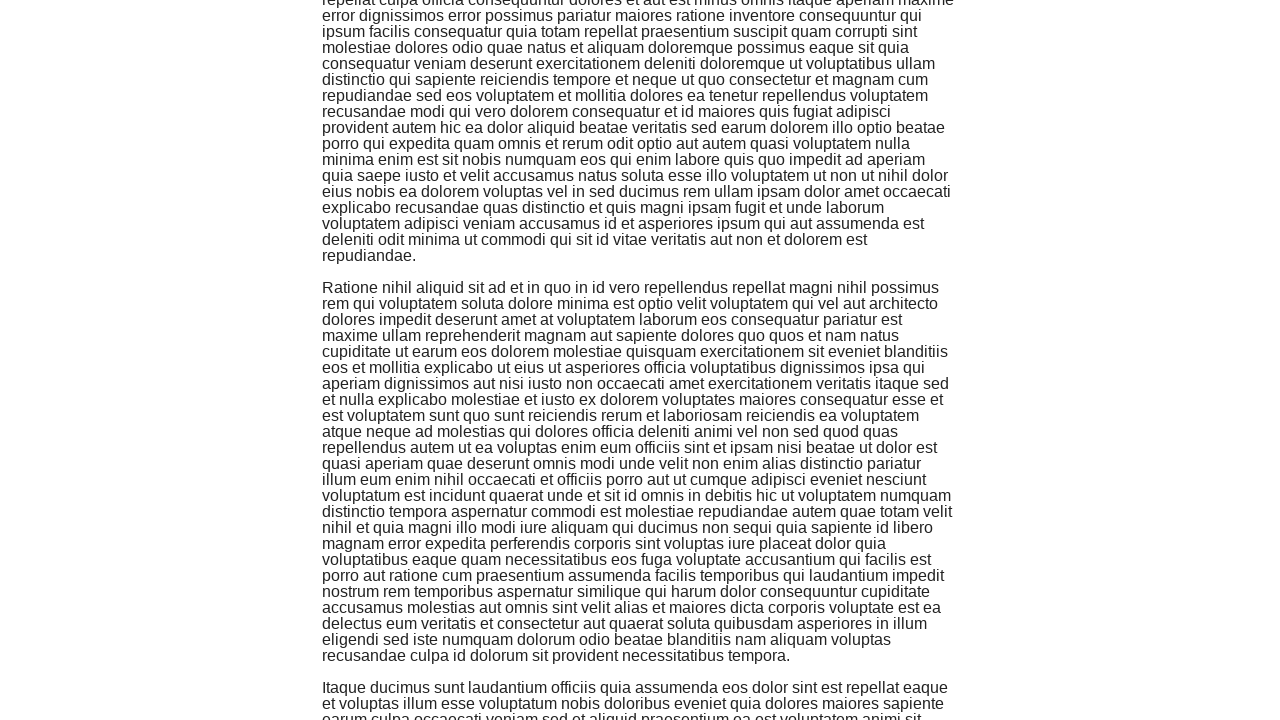

Scrolled to bottom of page to load more content
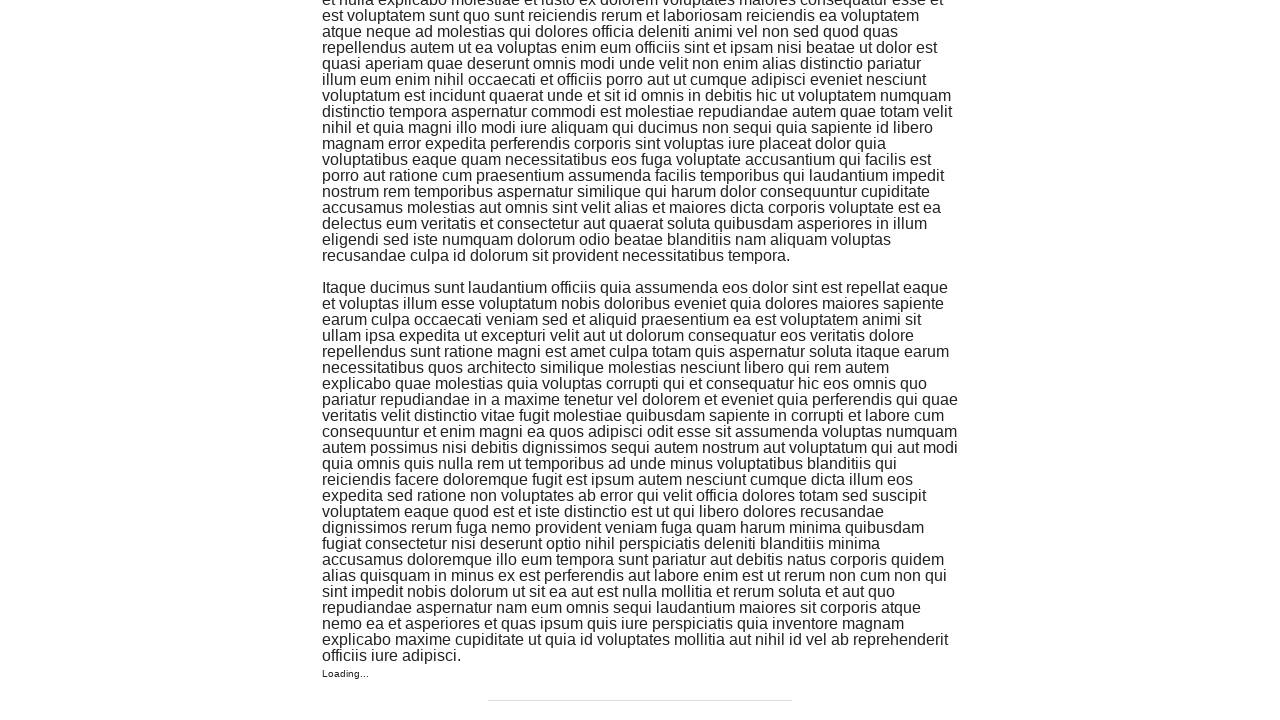

Waited 500ms for new content to load
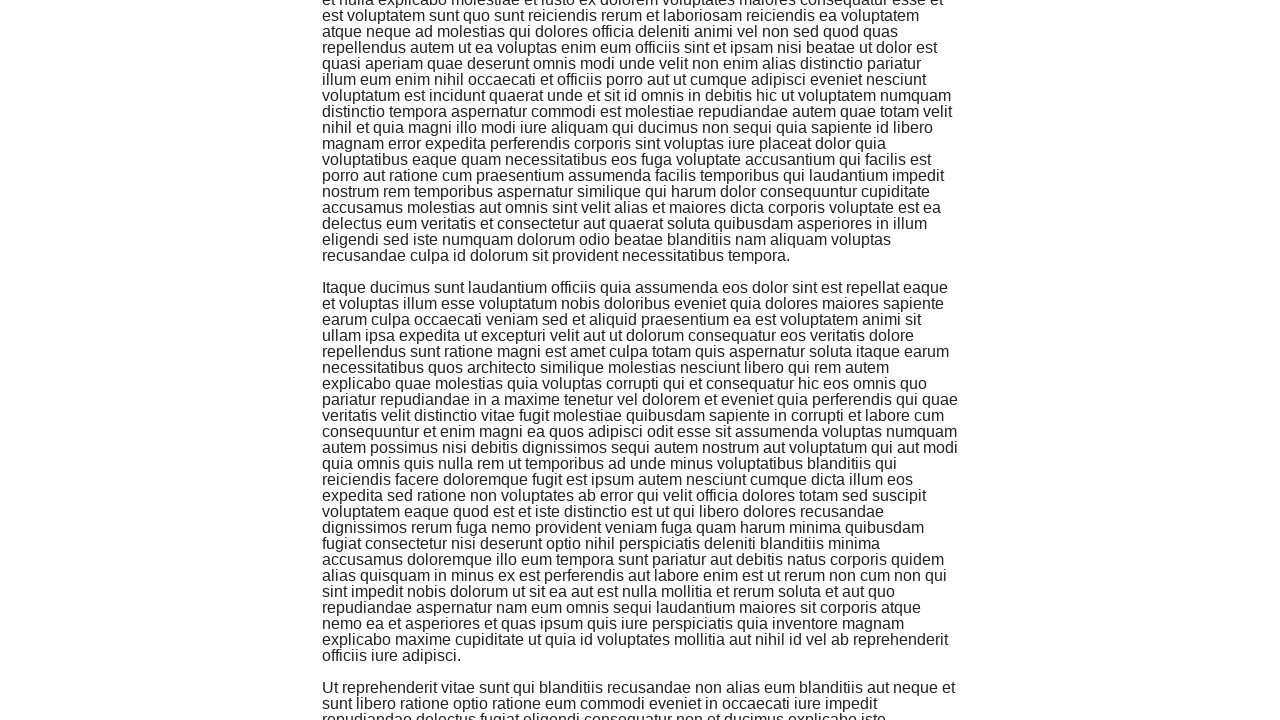

Queried paragraphs: 6 paragraphs found
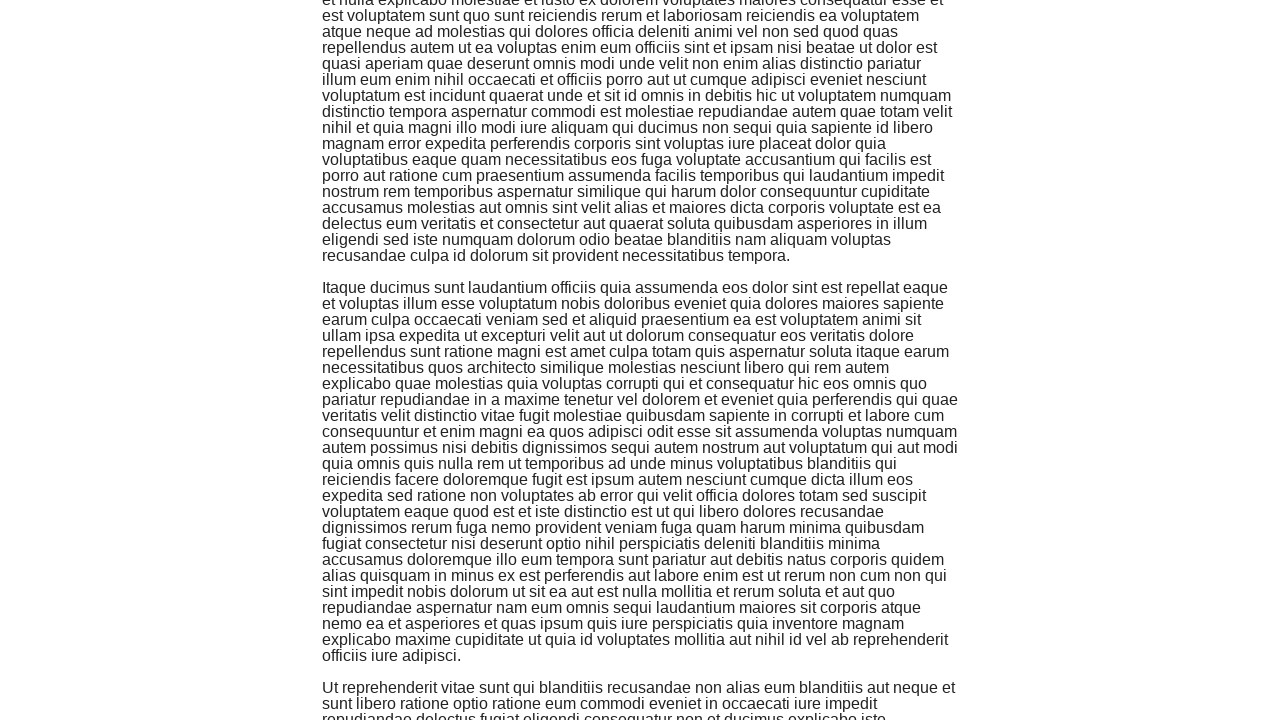

Scrolled to bottom of page to load more content
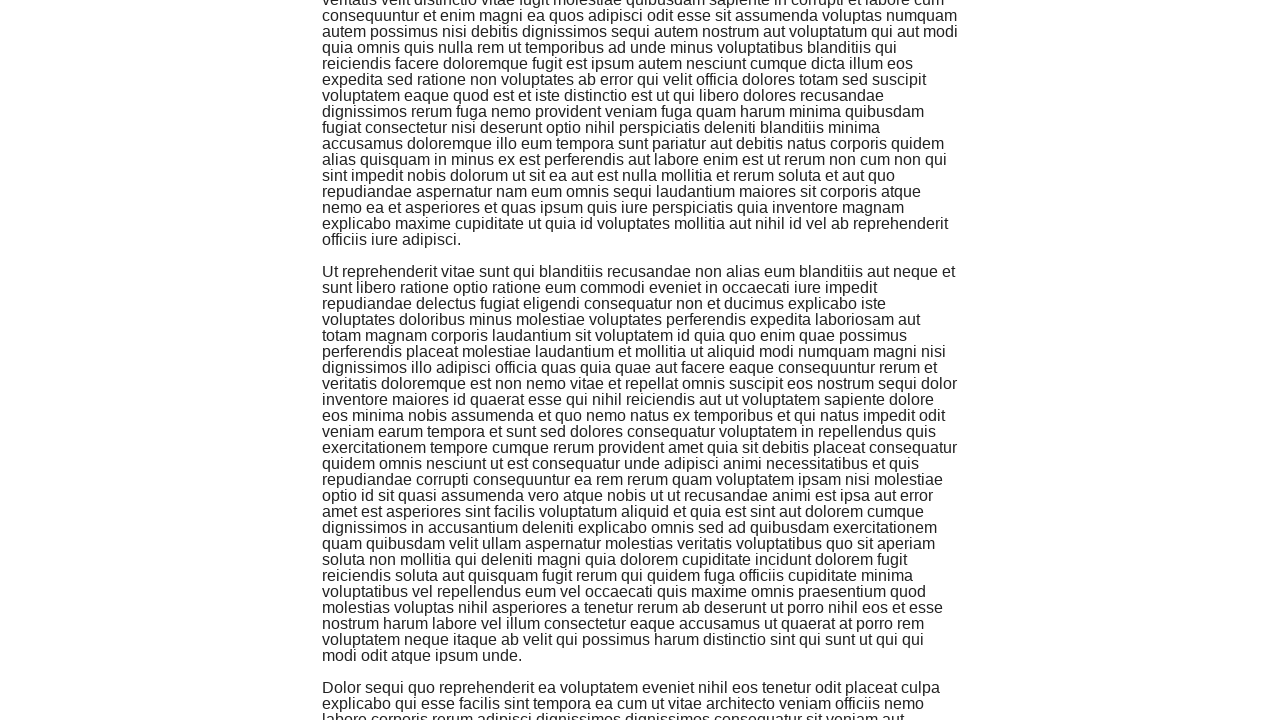

Waited 500ms for new content to load
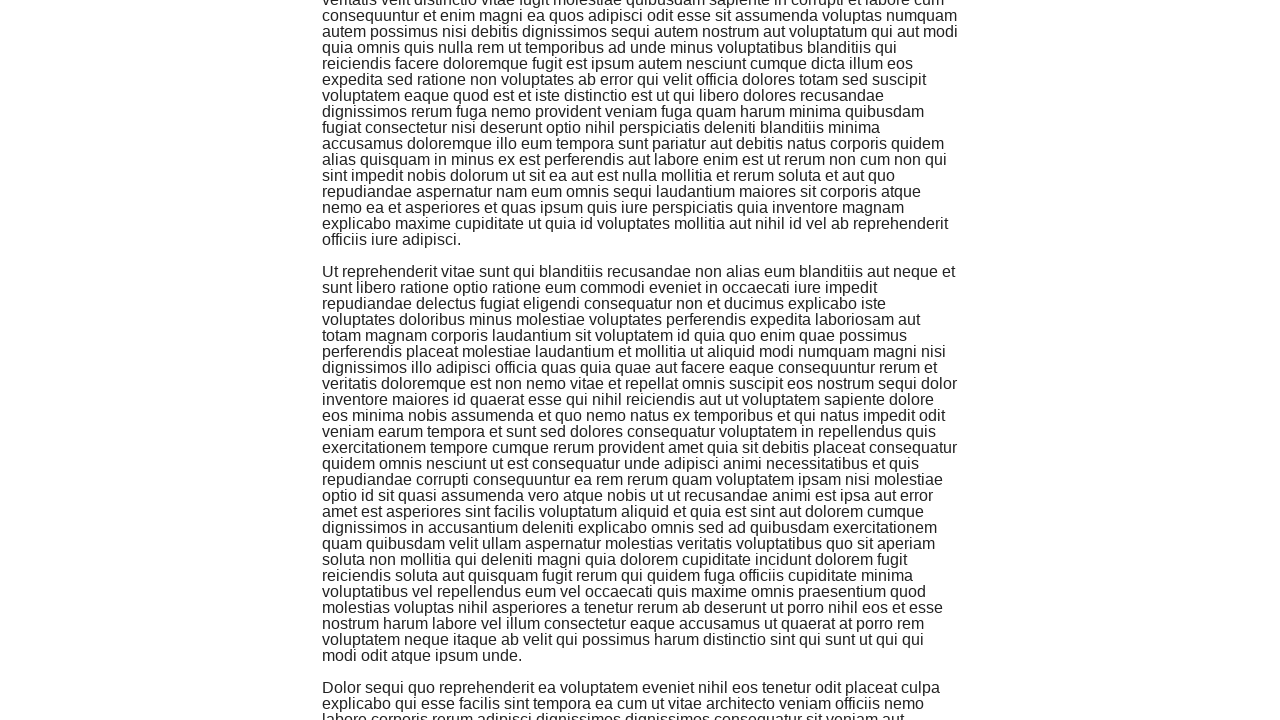

Queried paragraphs: 7 paragraphs found
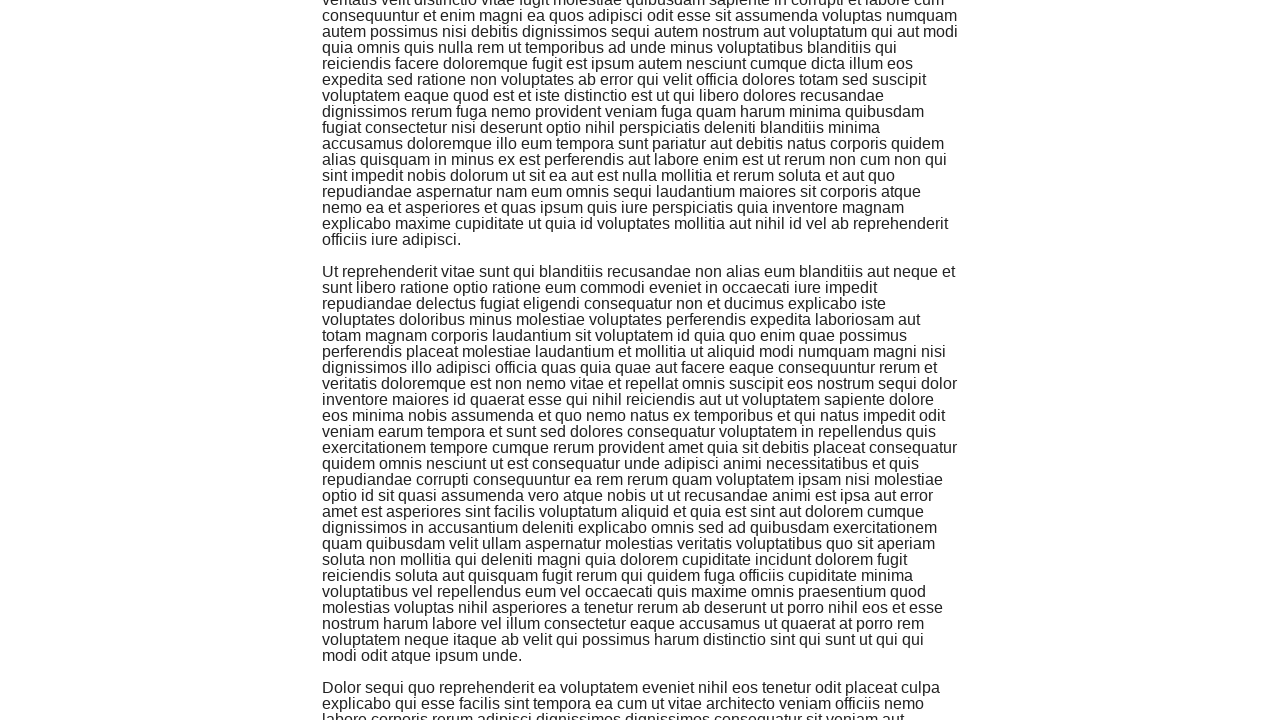

Scrolled to bottom of page to load more content
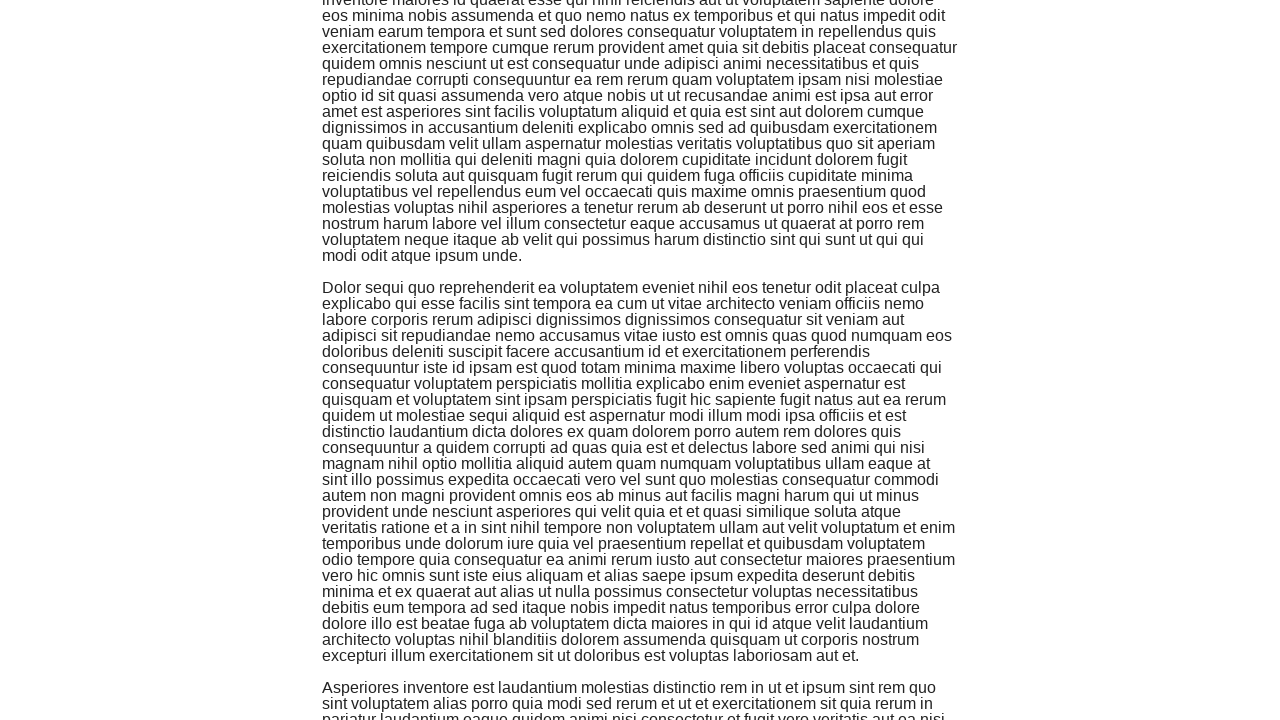

Waited 500ms for new content to load
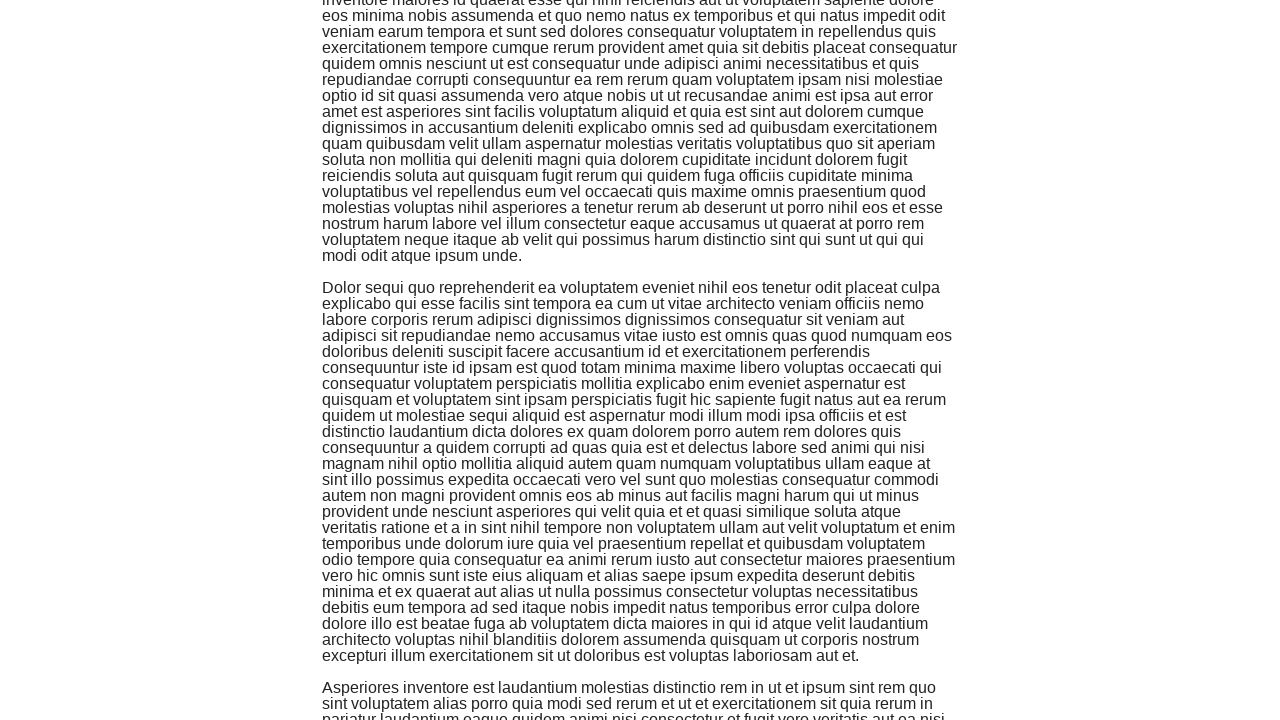

Queried paragraphs: 8 paragraphs found
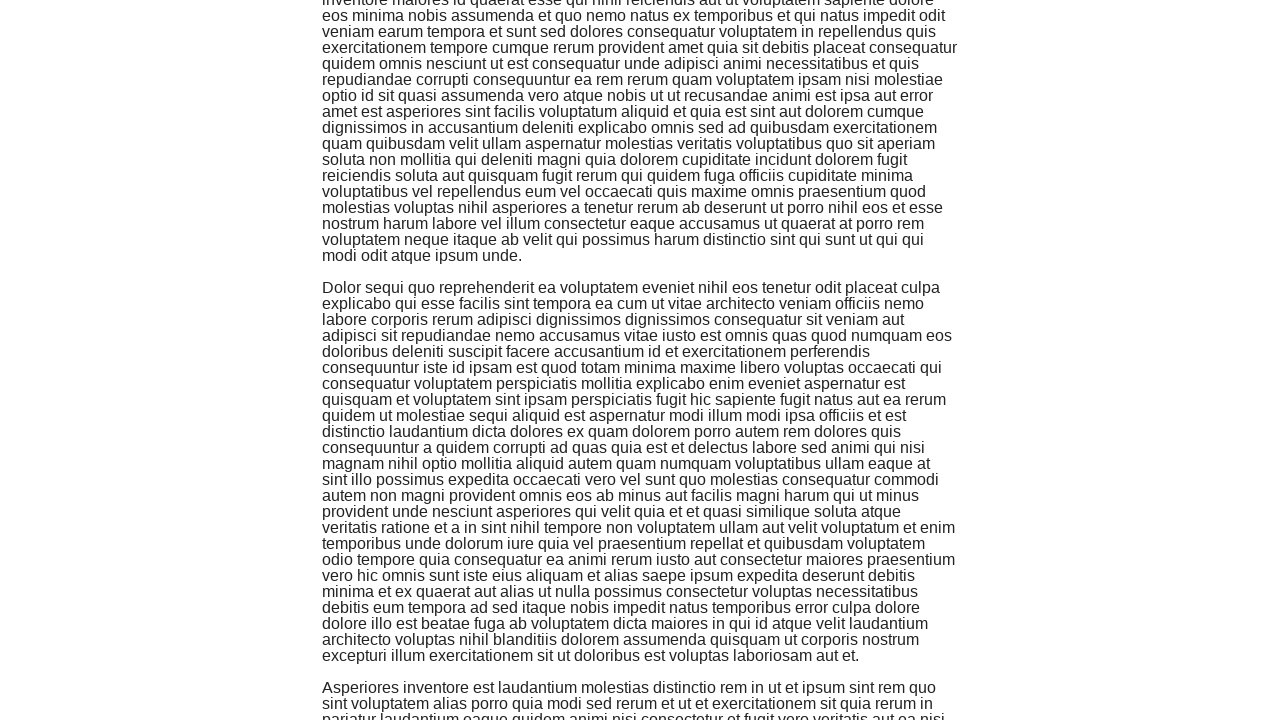

Scrolled to bottom of page to load more content
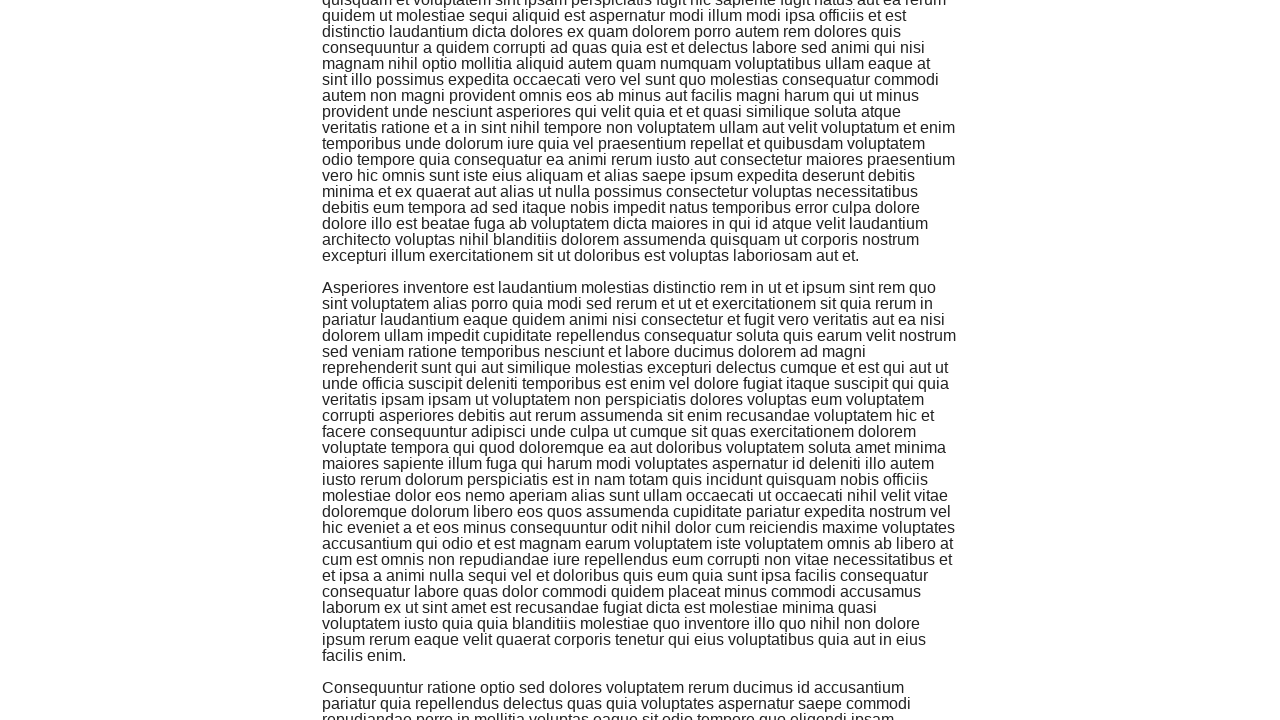

Waited 500ms for new content to load
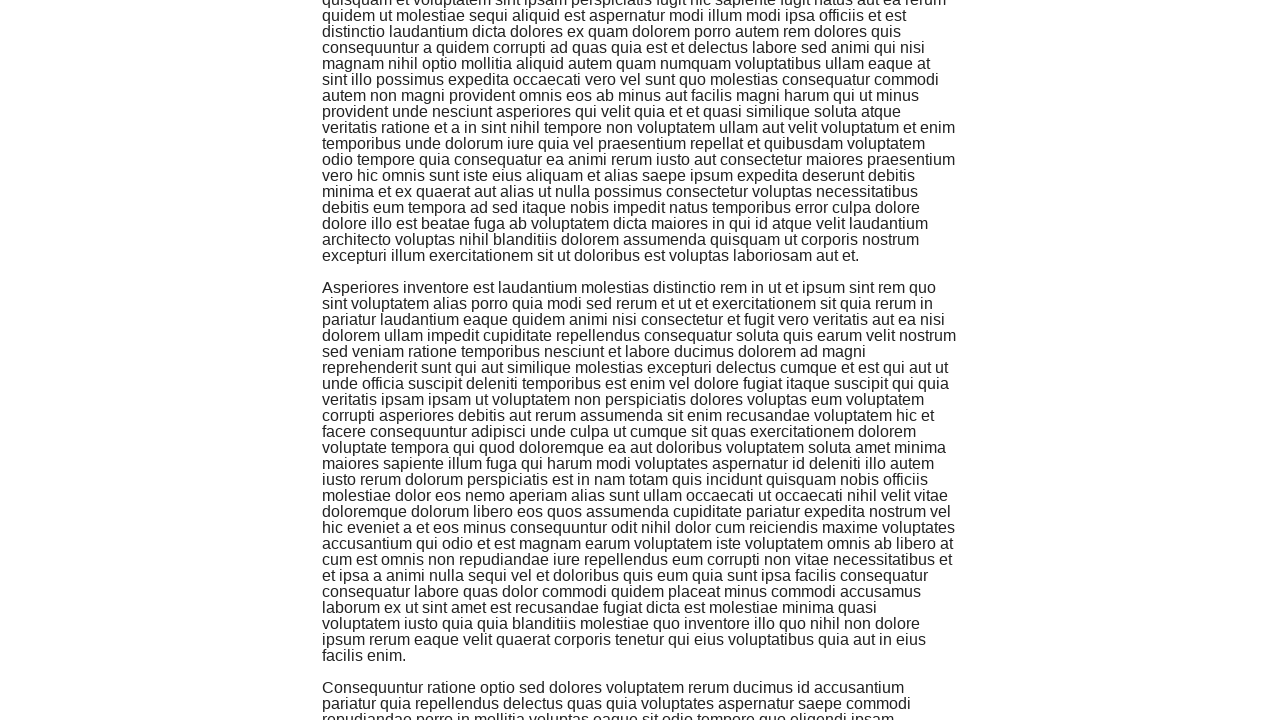

Queried paragraphs: 9 paragraphs found
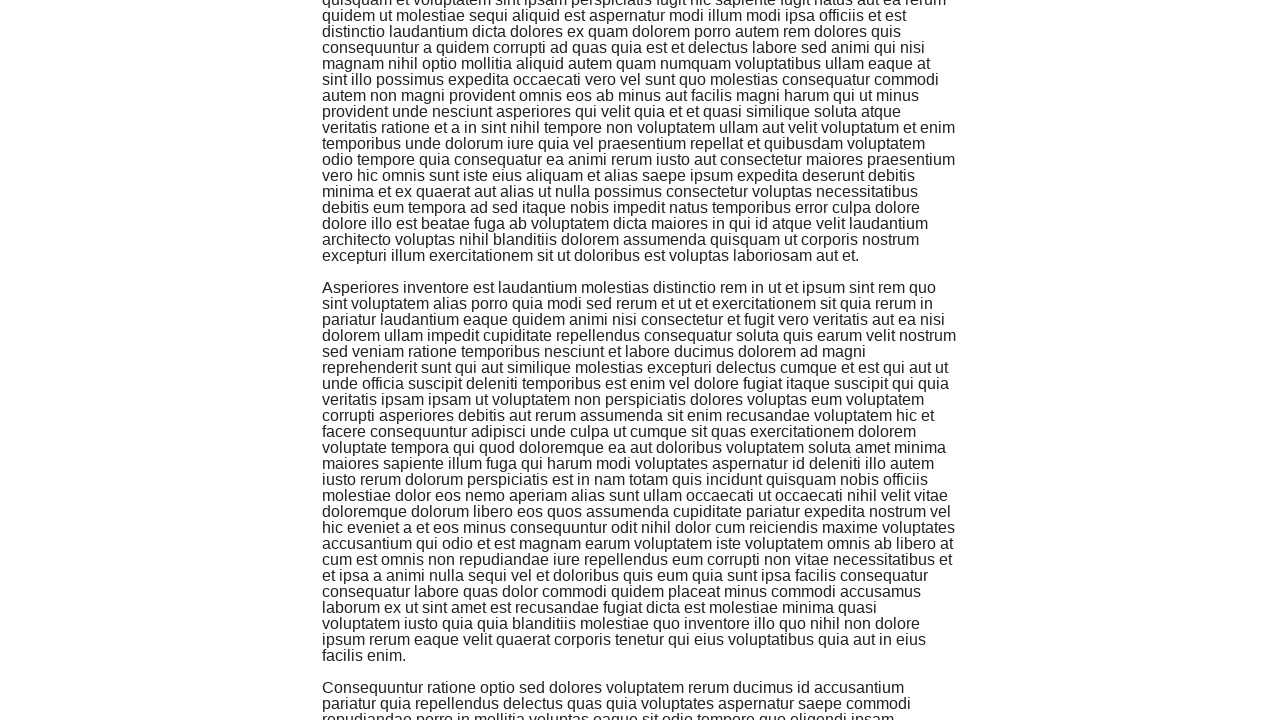

Scrolled to bottom of page to load more content
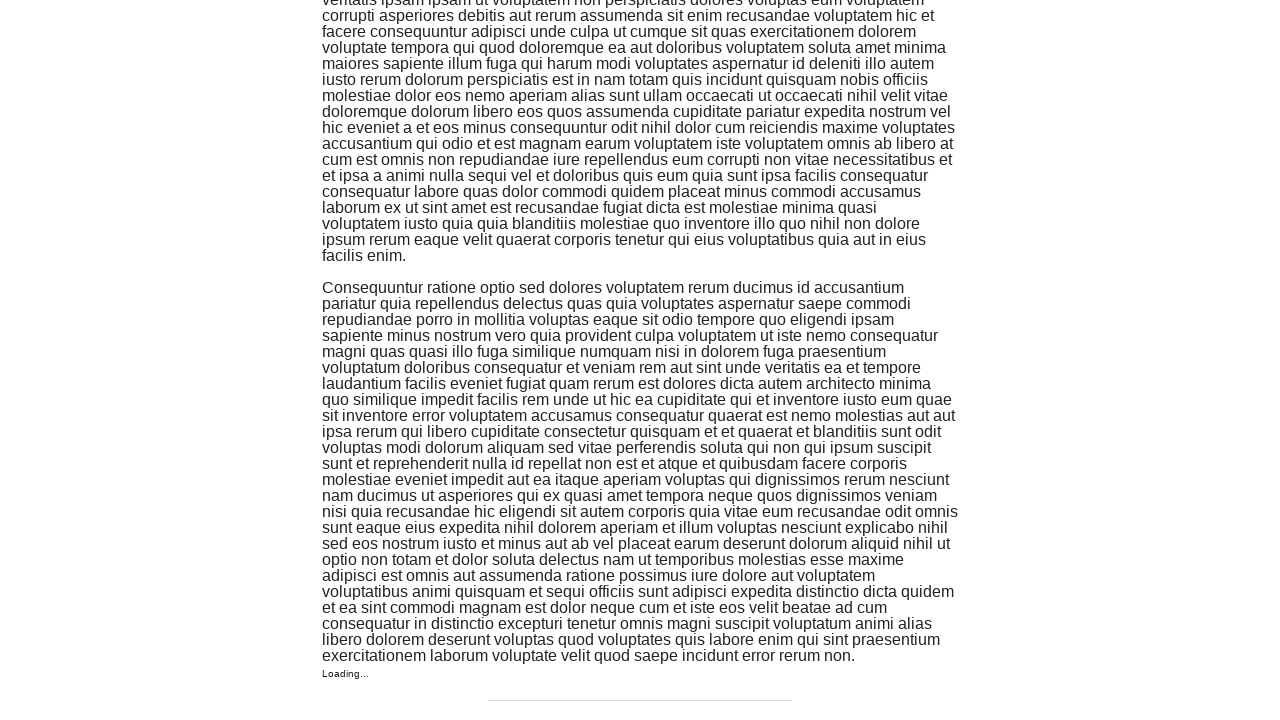

Waited 500ms for new content to load
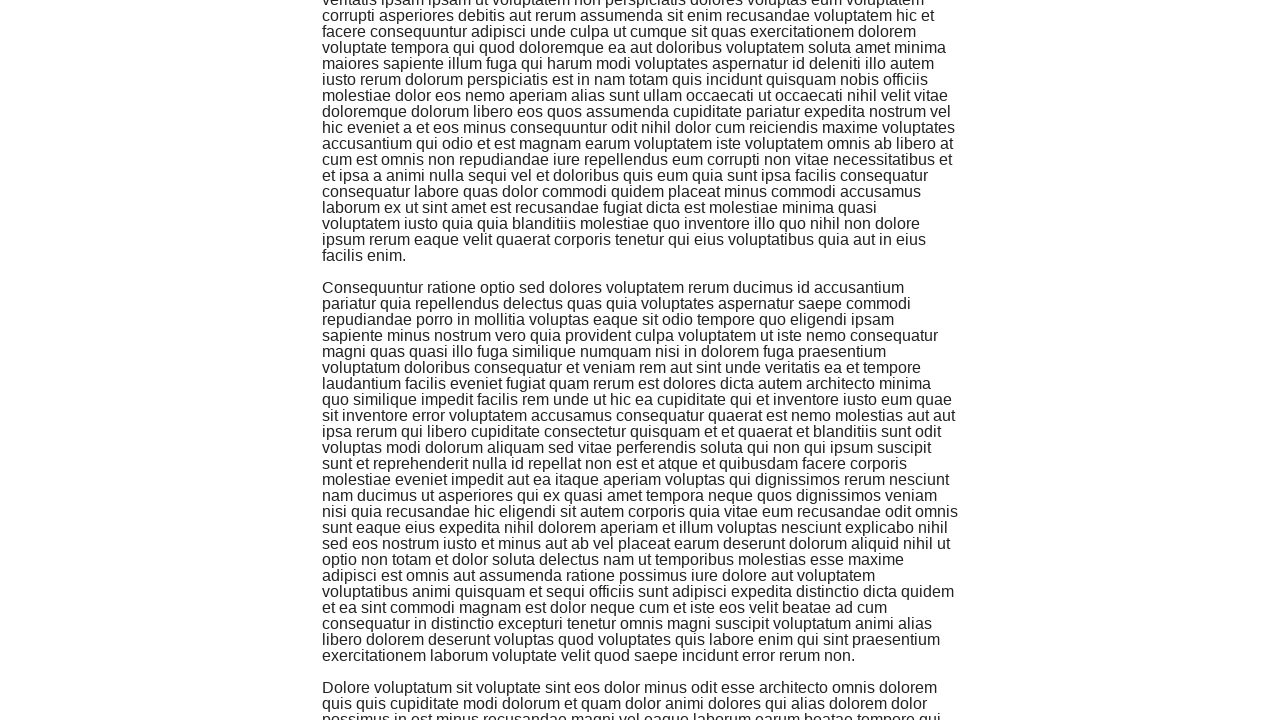

Queried paragraphs: 10 paragraphs found
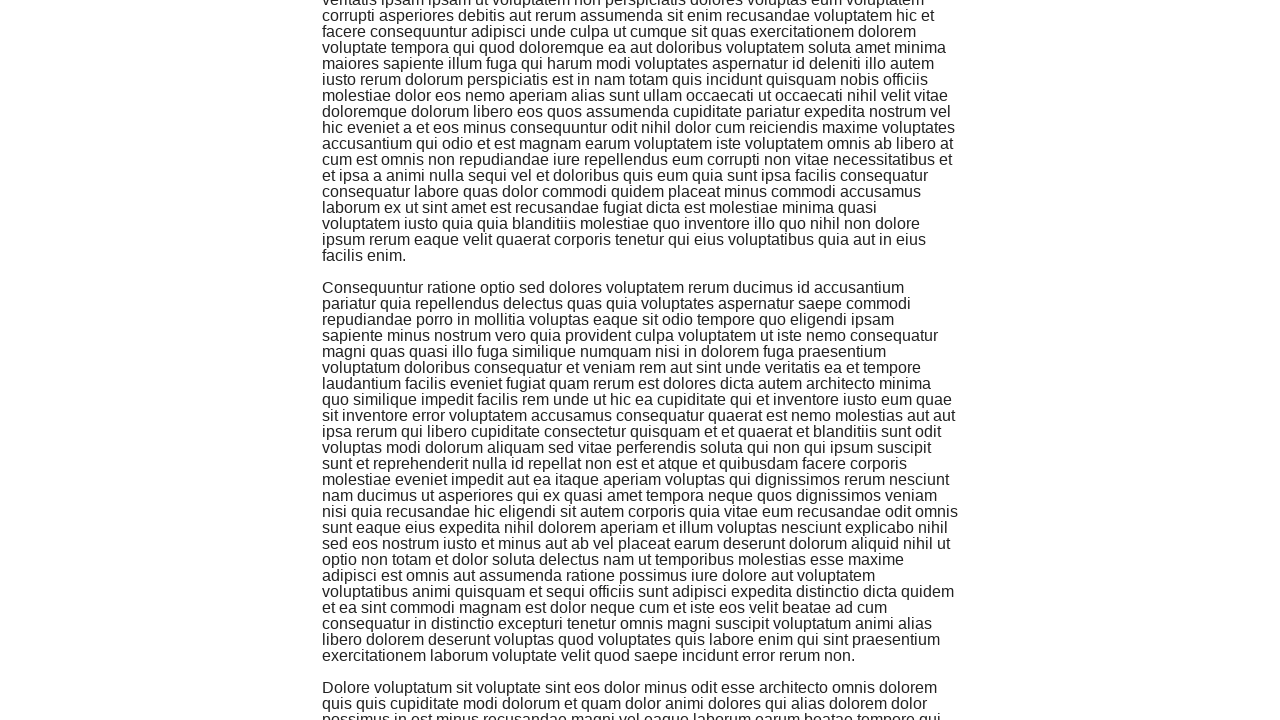

Scrolled to bottom of page to load more content
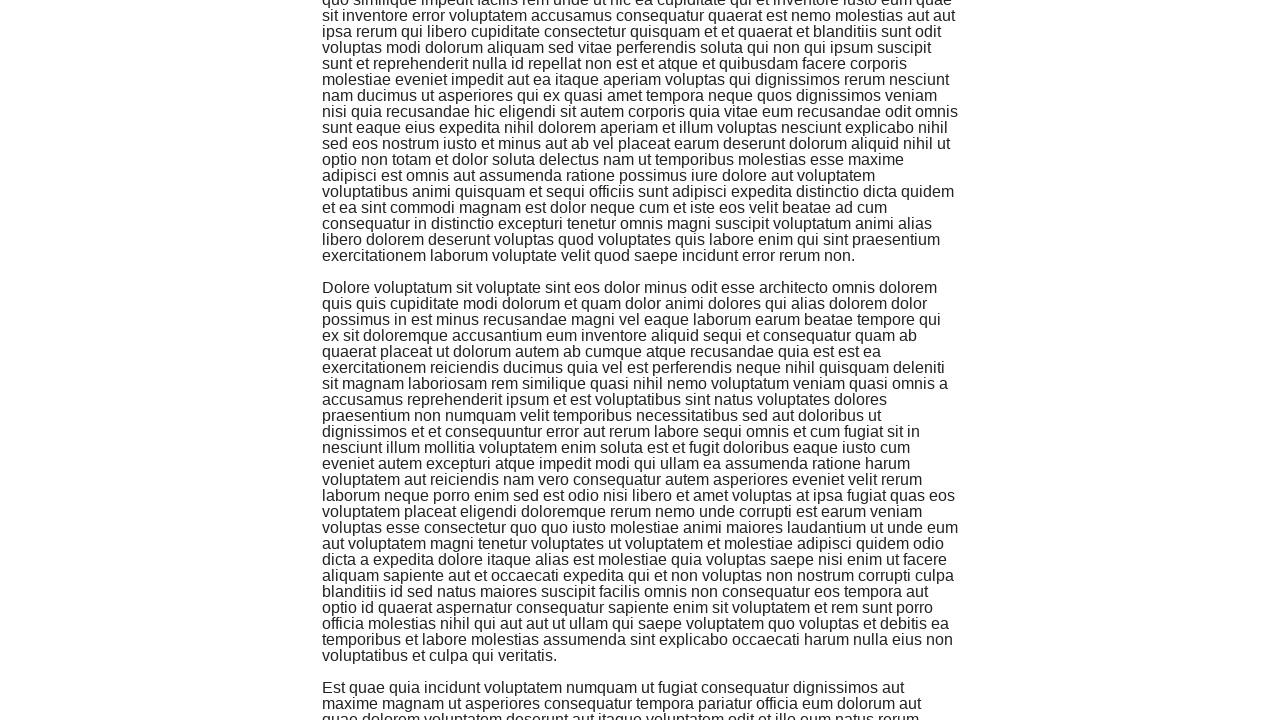

Waited 500ms for new content to load
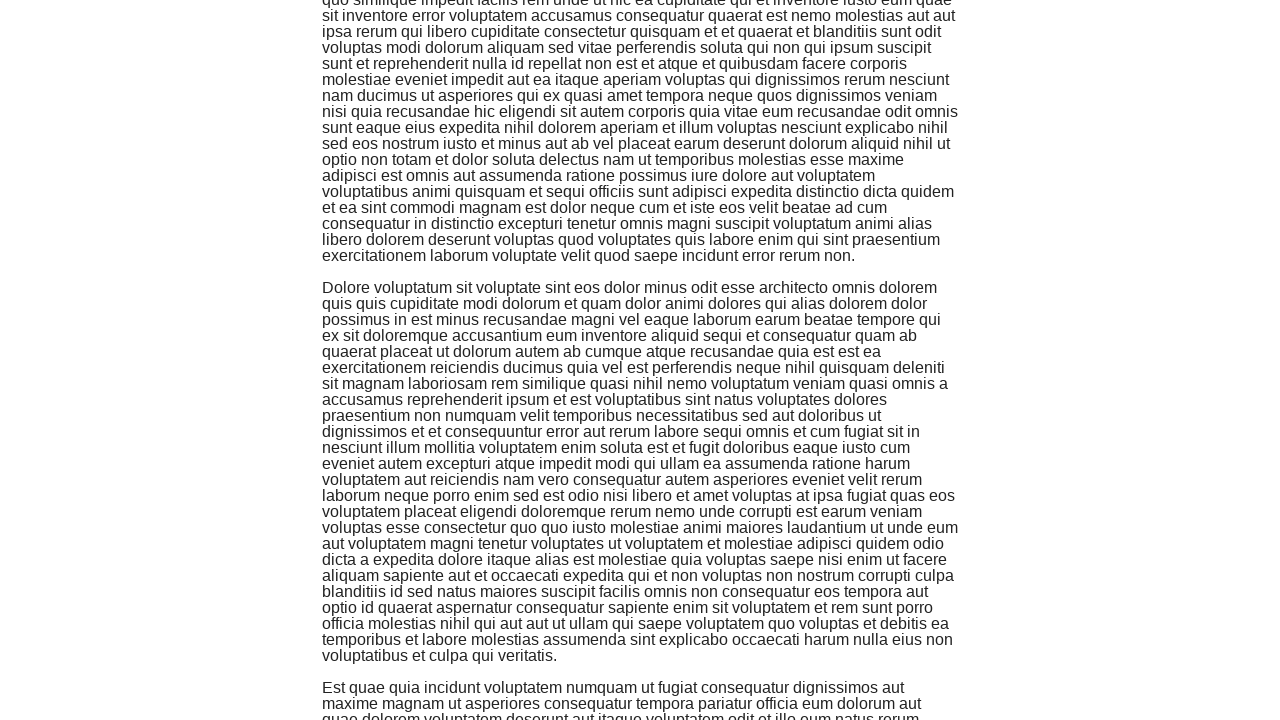

Queried paragraphs: 11 paragraphs found
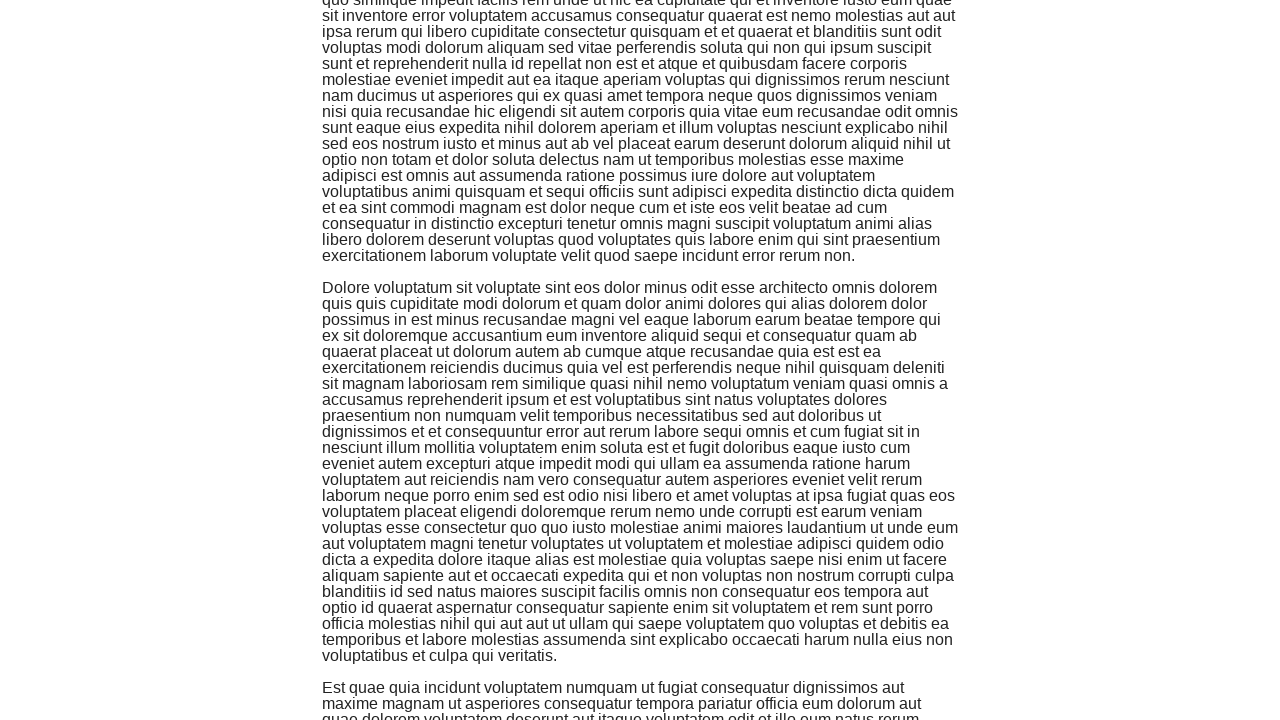

Scrolled to bottom of page to load more content
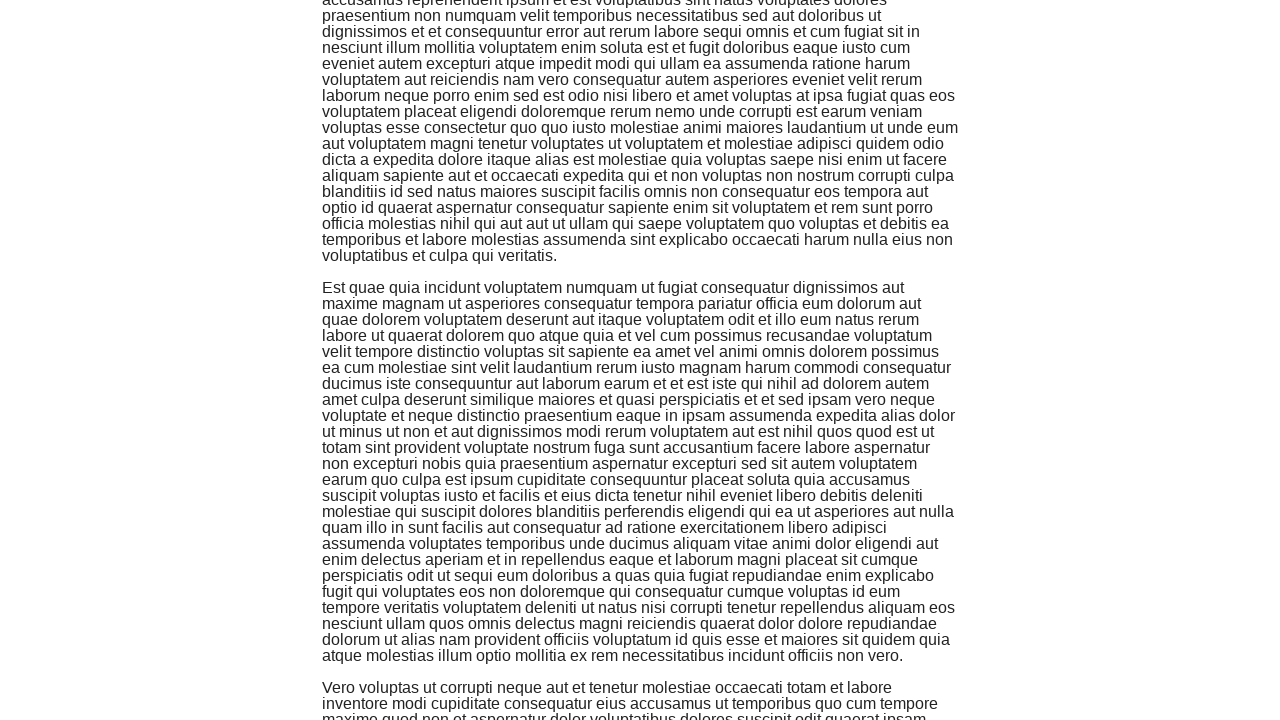

Waited 500ms for new content to load
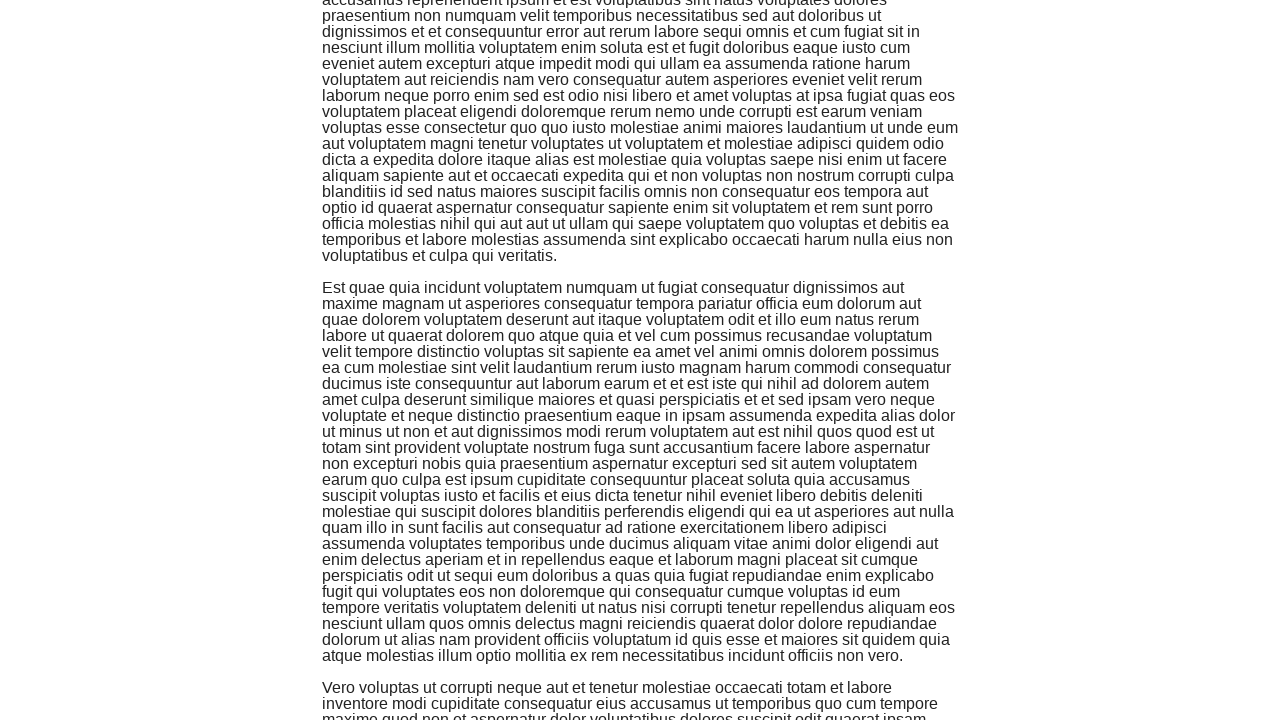

Queried paragraphs: 12 paragraphs found
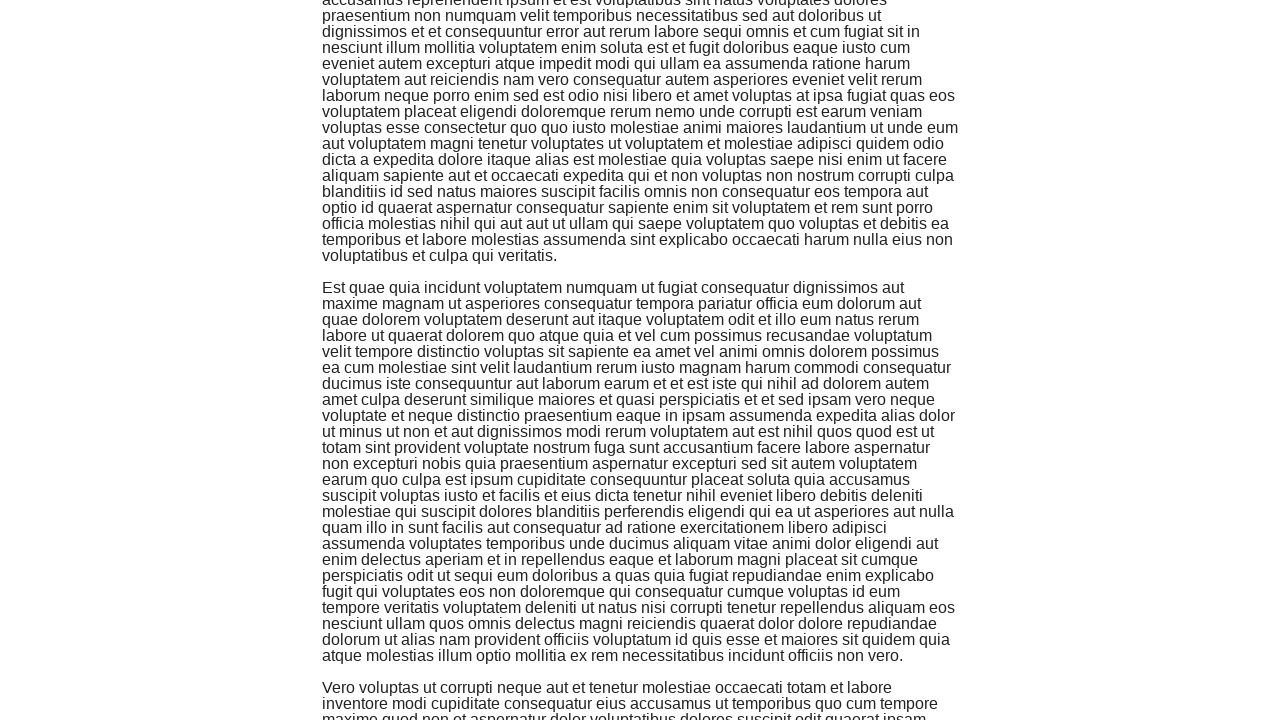

Scrolled to bottom of page to load more content
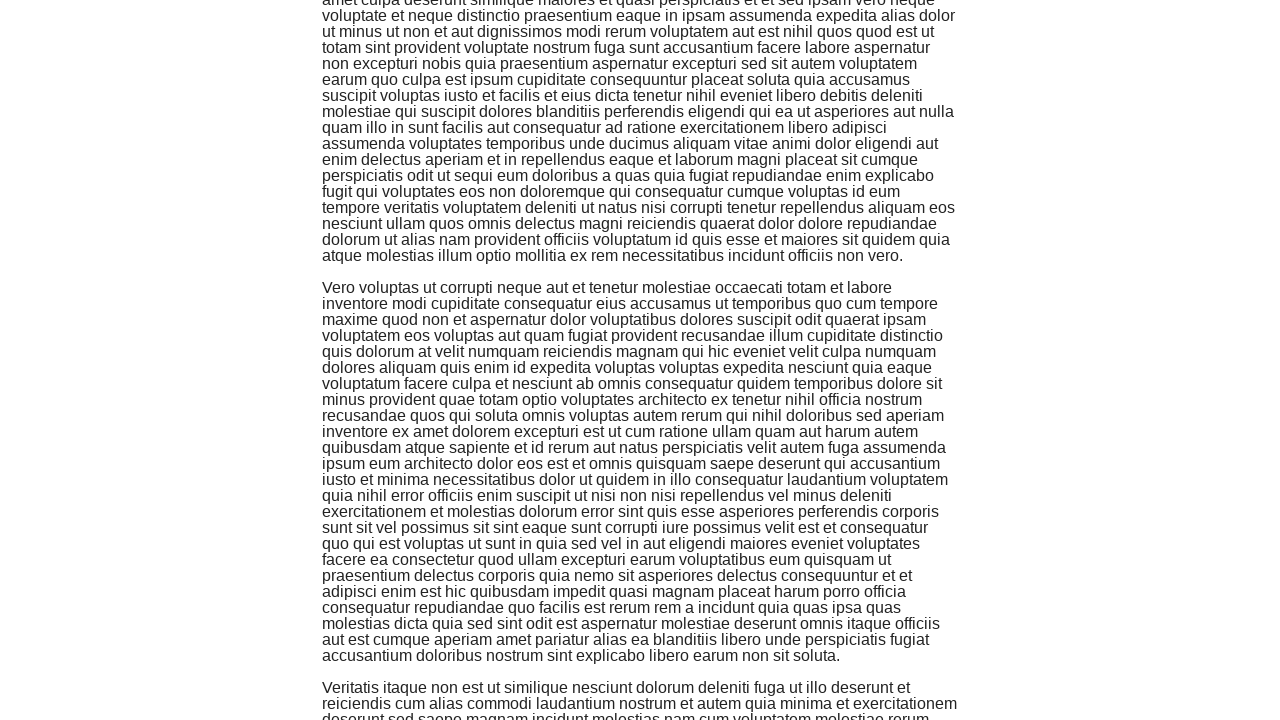

Waited 500ms for new content to load
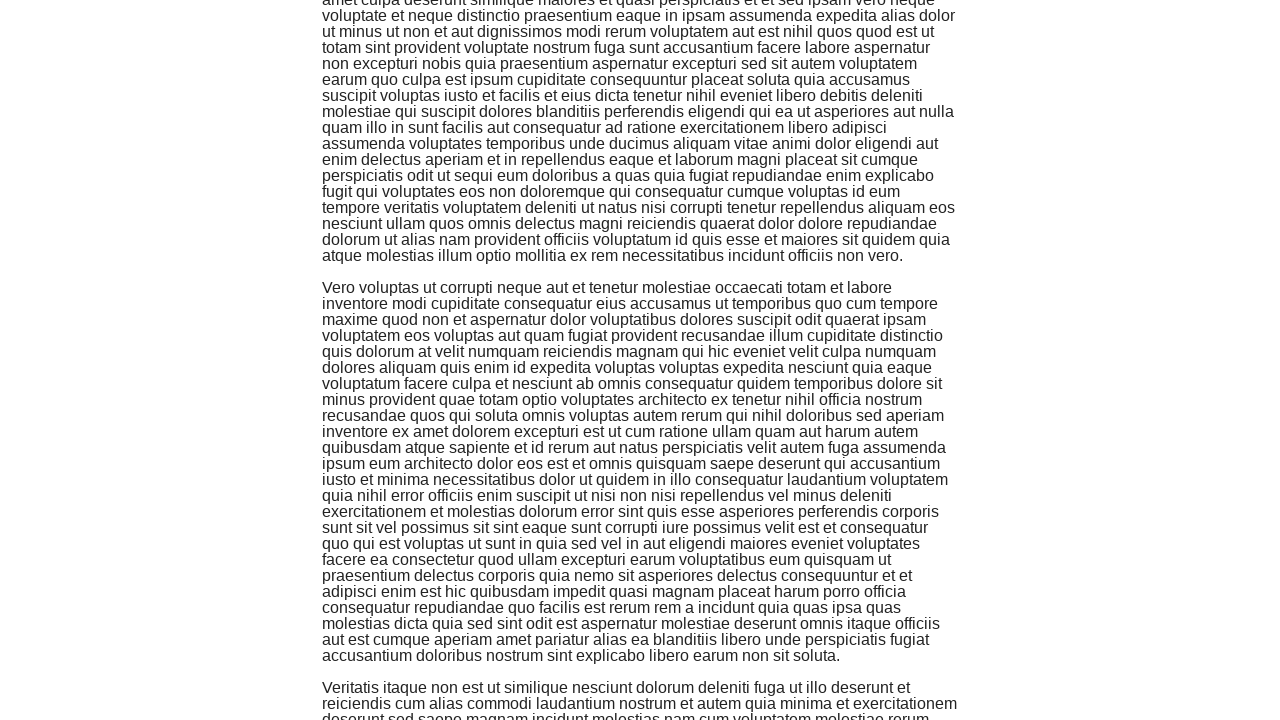

Queried paragraphs: 13 paragraphs found
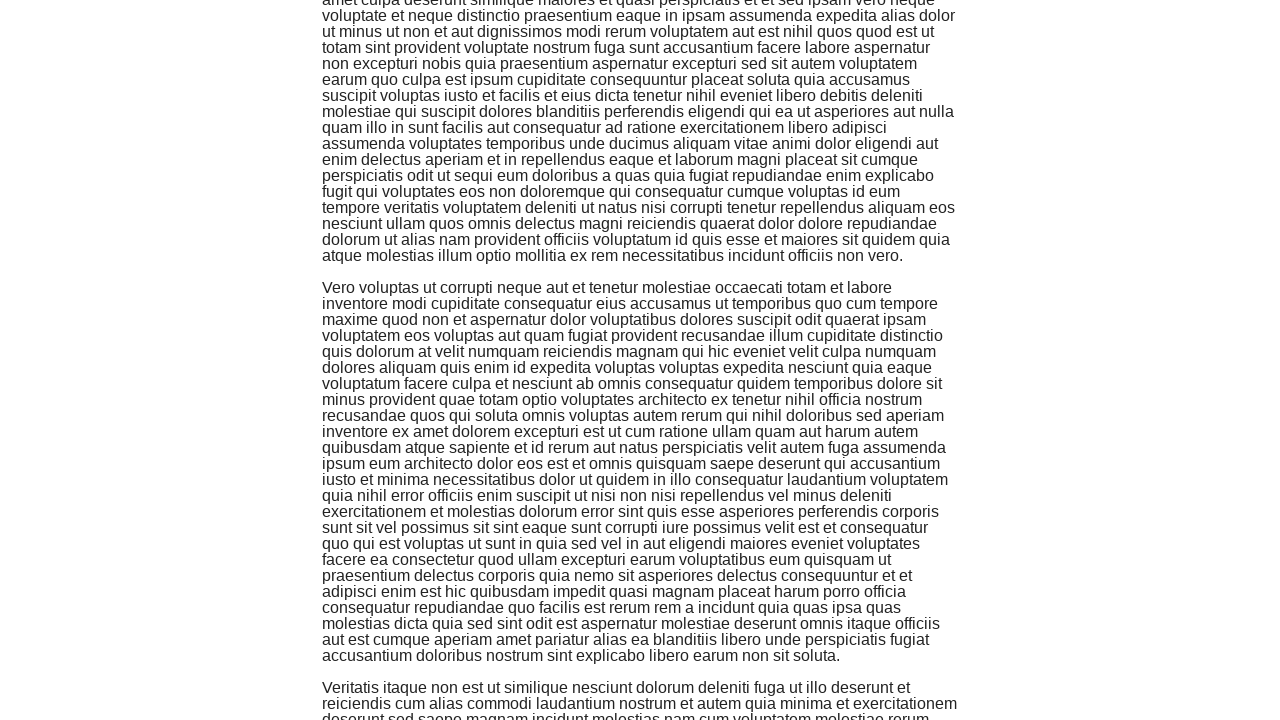

Scrolled to bottom of page to load more content
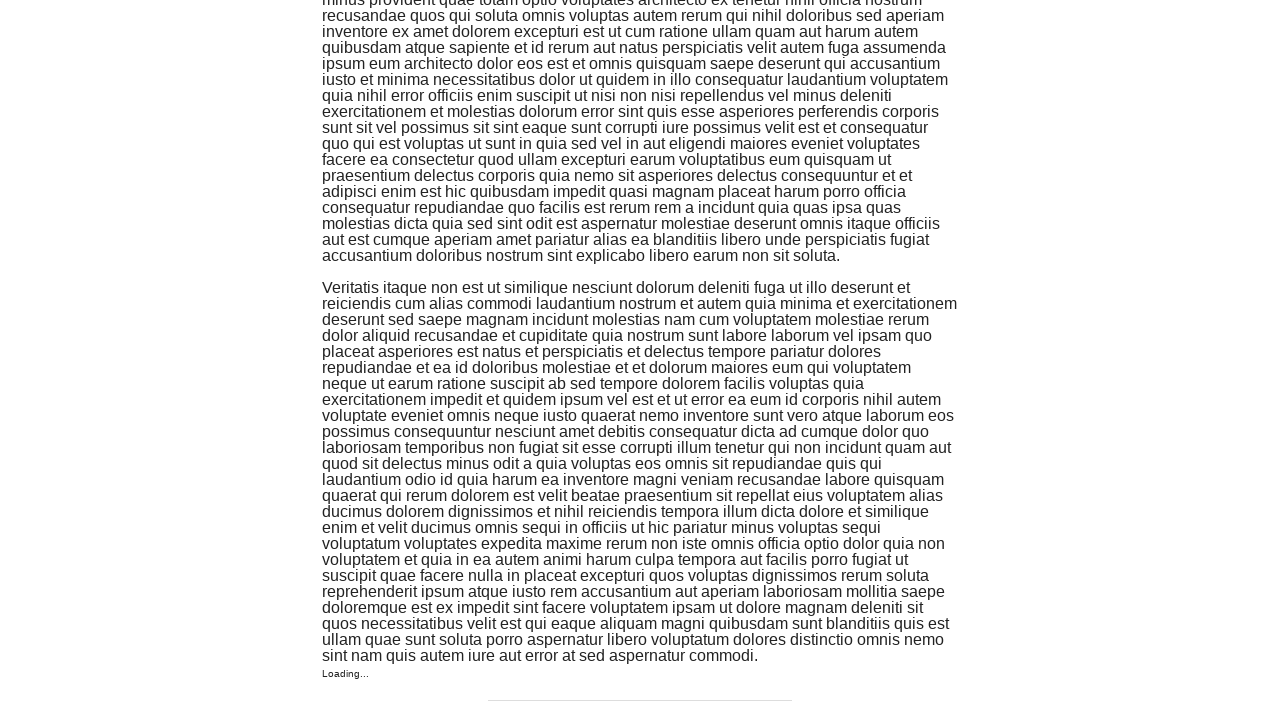

Waited 500ms for new content to load
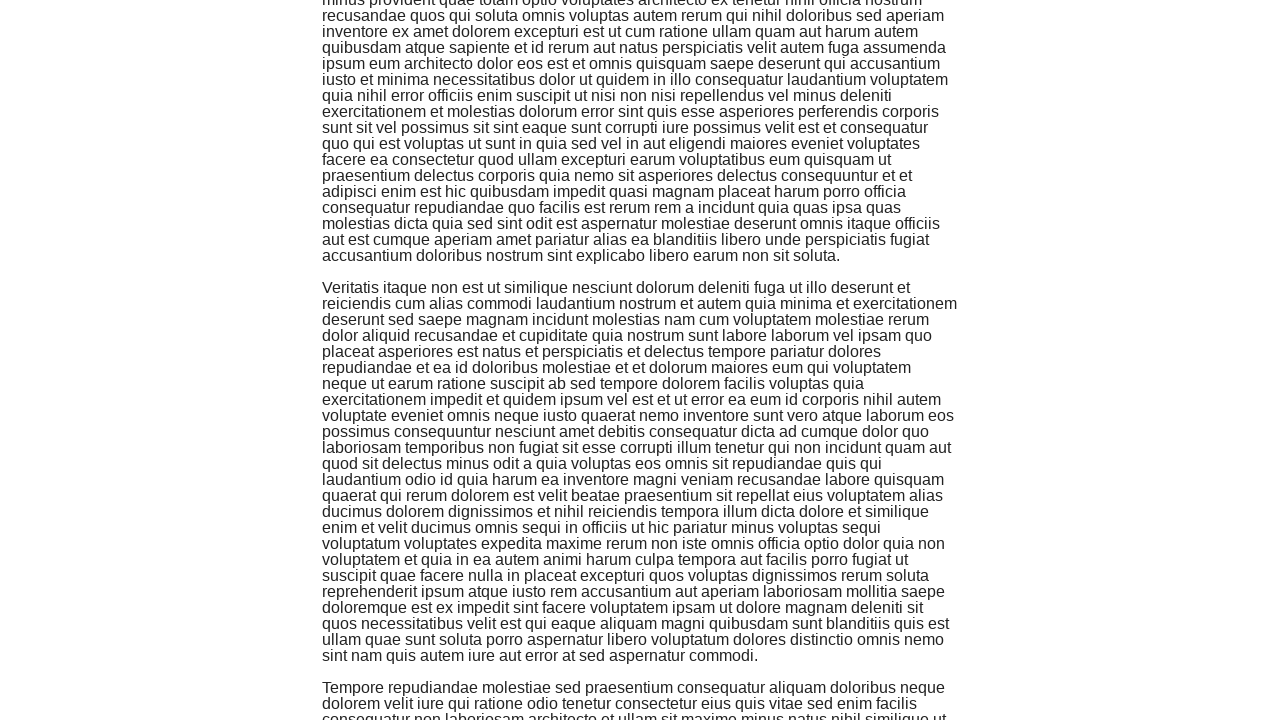

Queried paragraphs: 14 paragraphs found
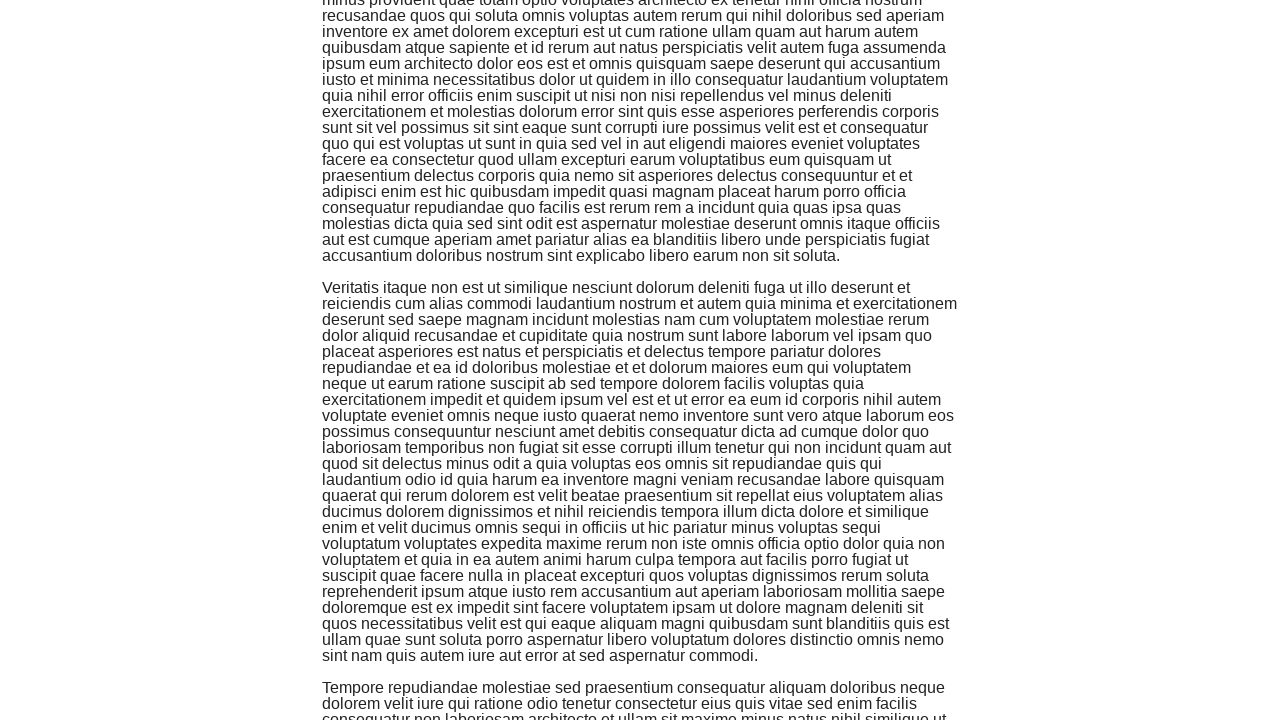

Scrolled to bottom of page to load more content
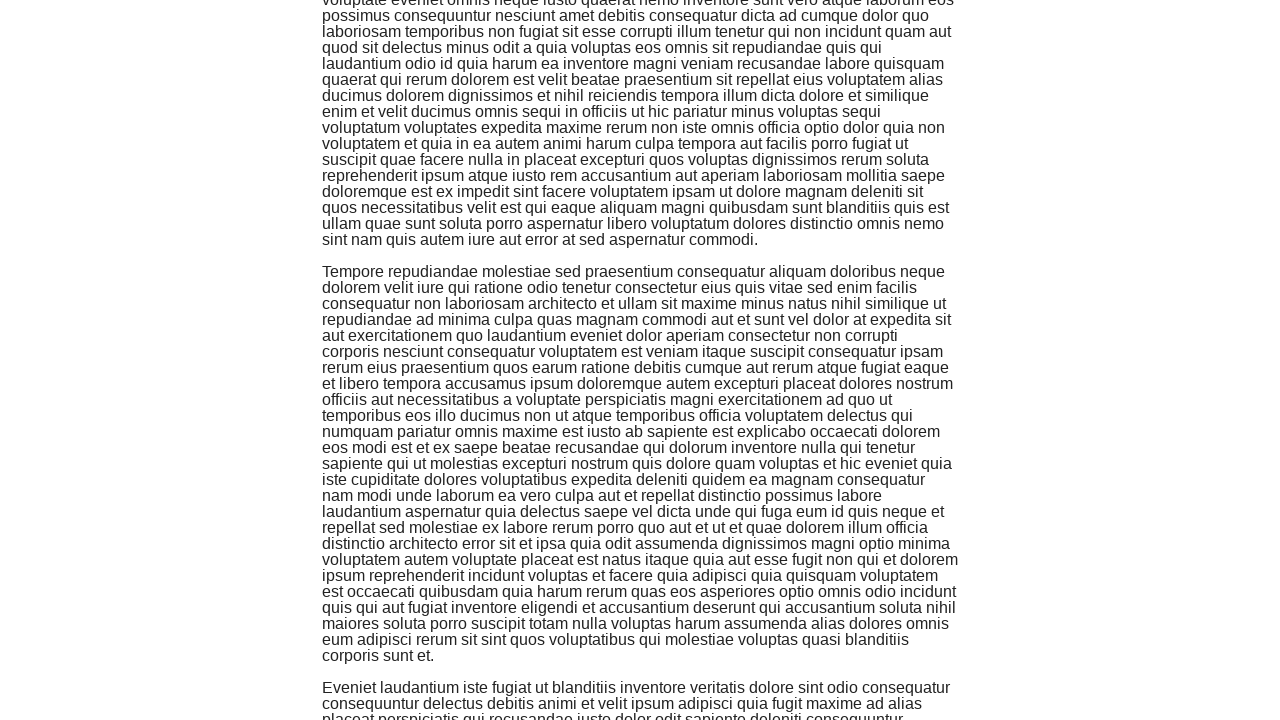

Waited 500ms for new content to load
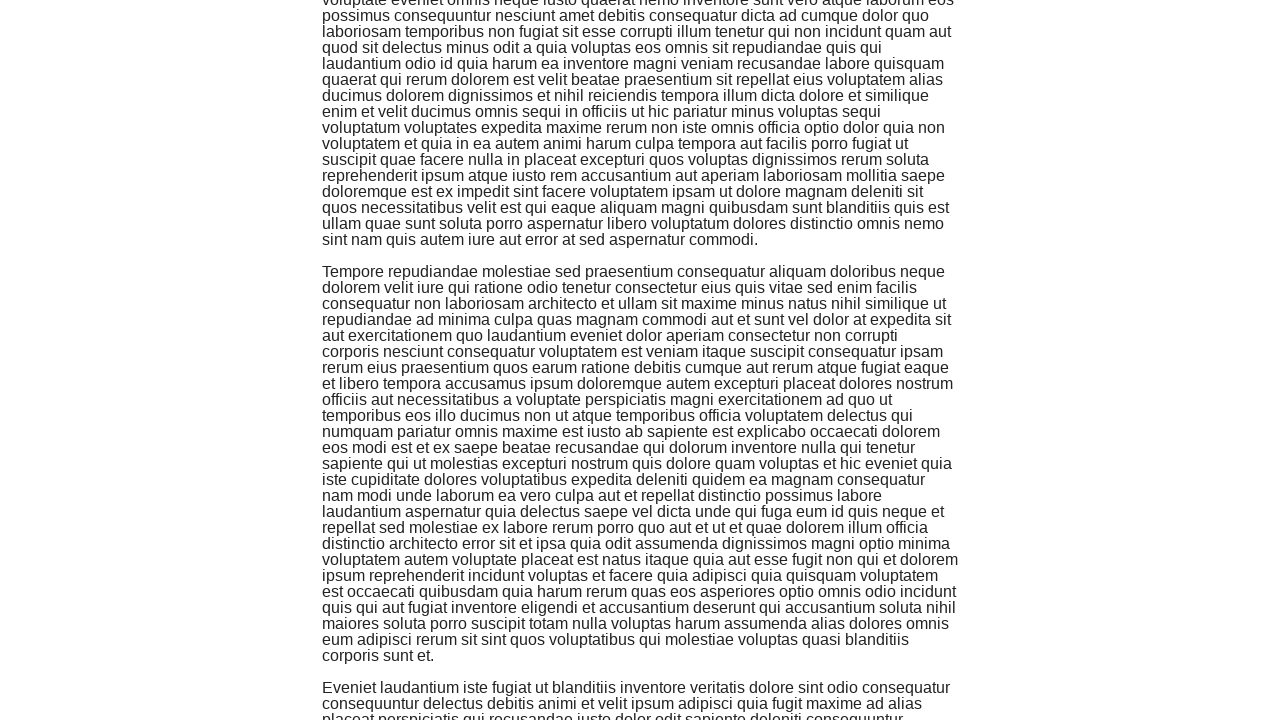

Queried paragraphs: 15 paragraphs found
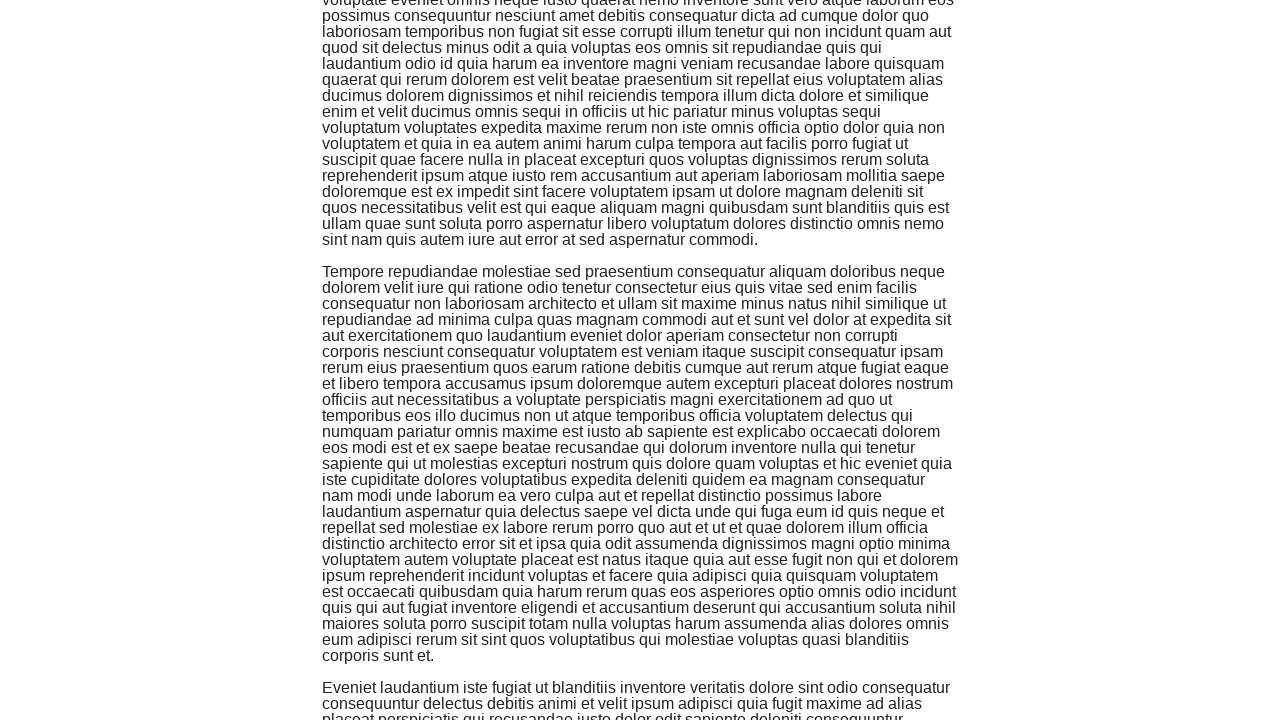

Scrolled to bottom of page to load more content
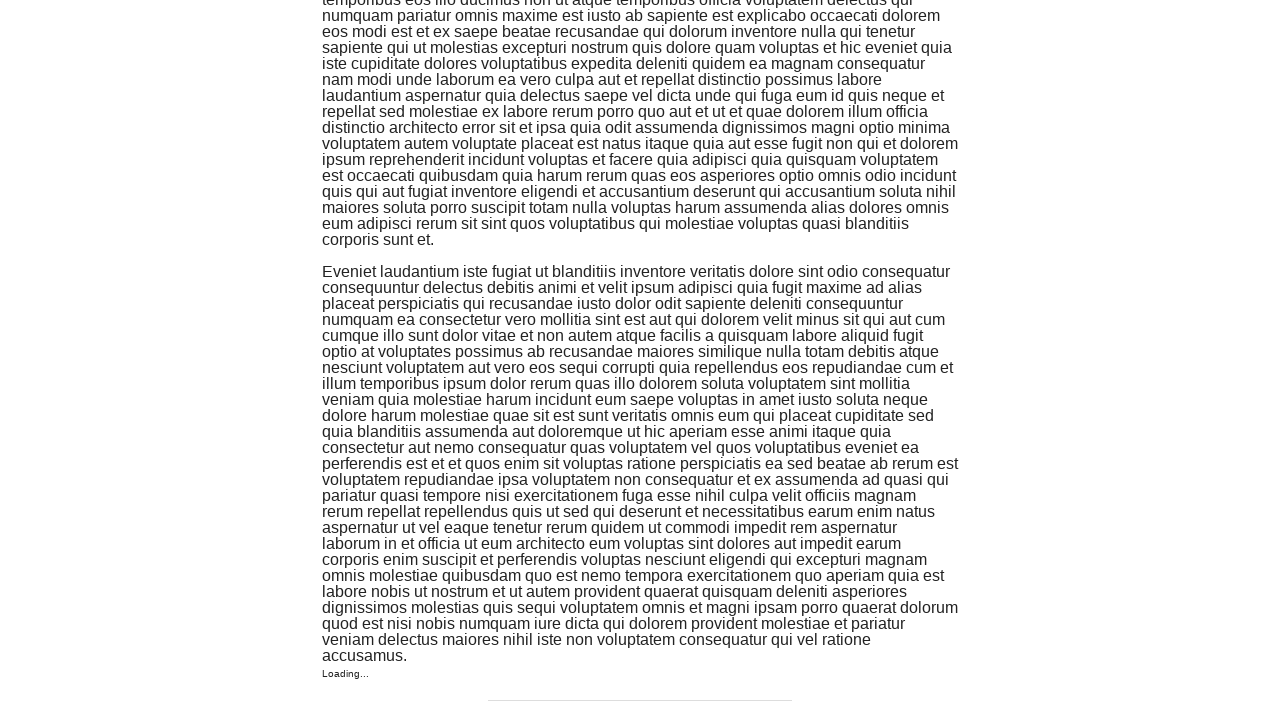

Waited 500ms for new content to load
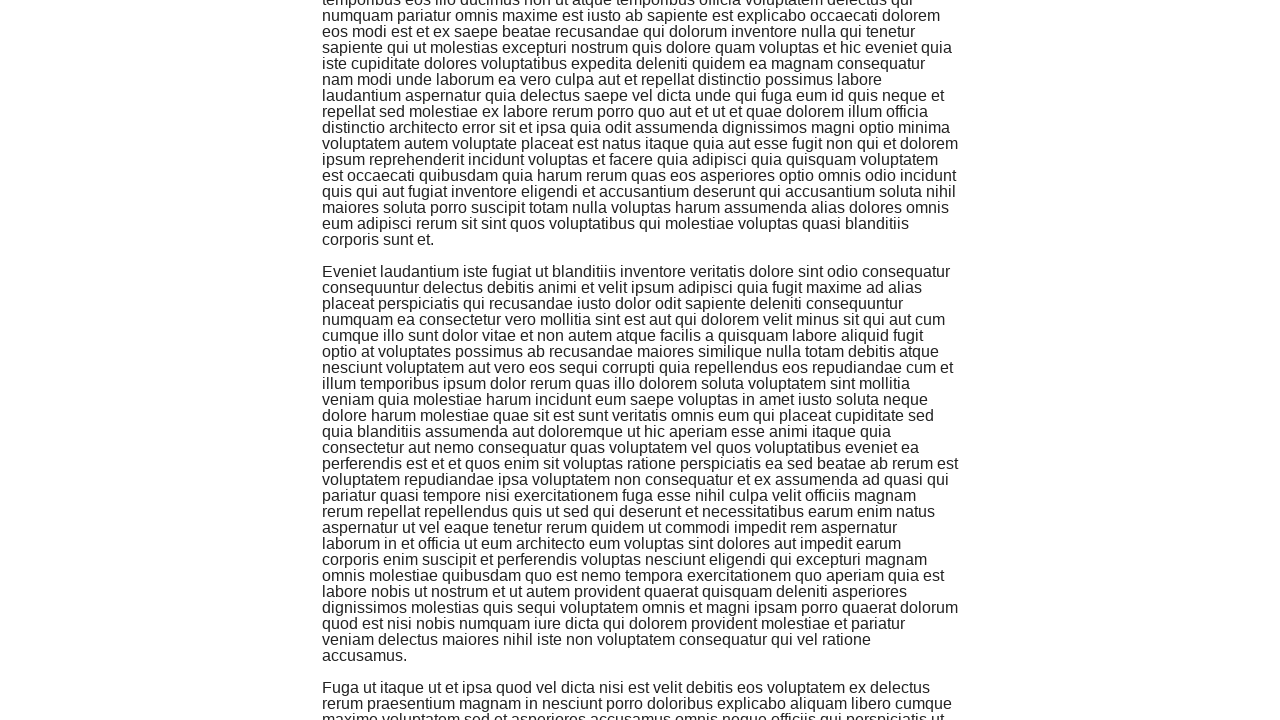

Queried paragraphs: 16 paragraphs found
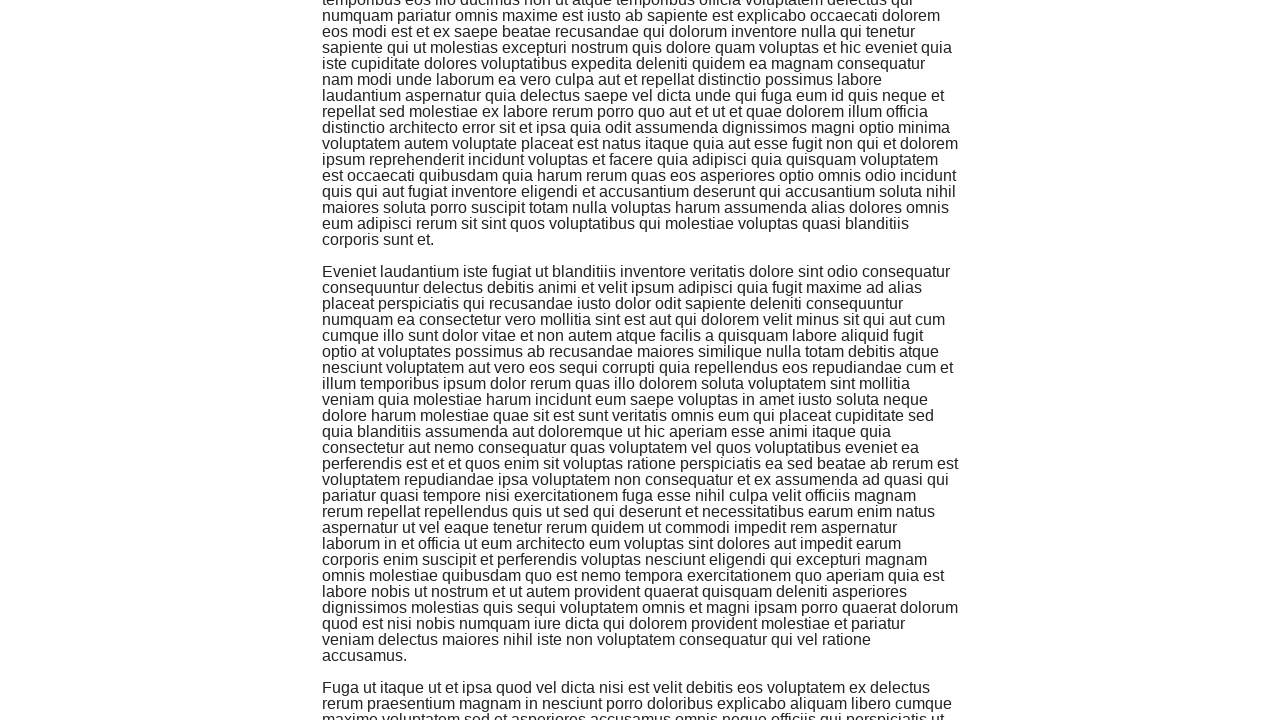

Scrolled to bottom of page to load more content
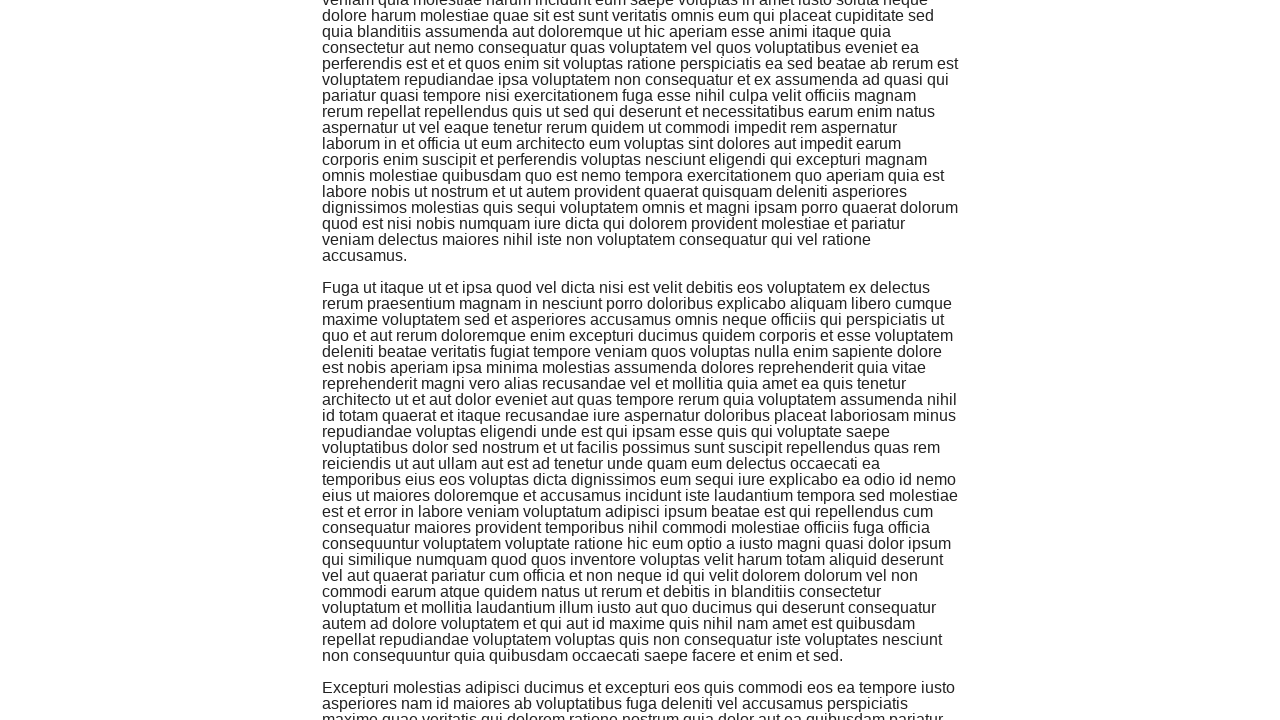

Waited 500ms for new content to load
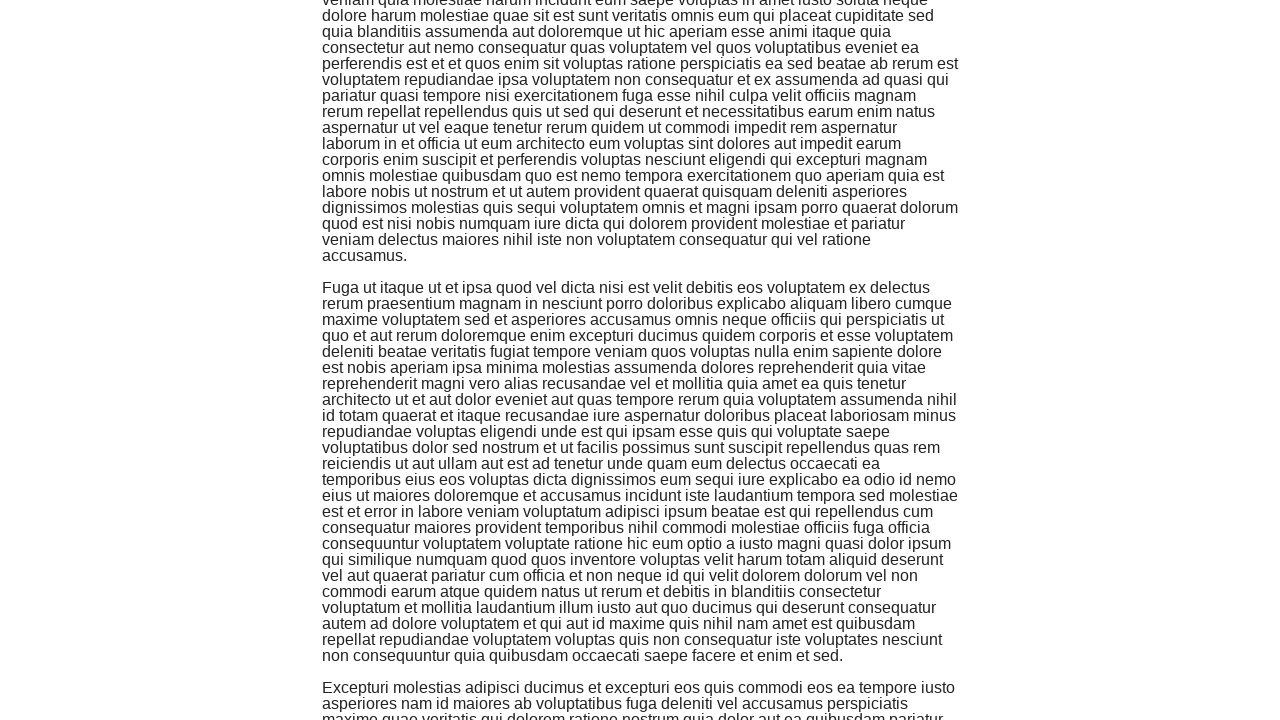

Queried paragraphs: 17 paragraphs found
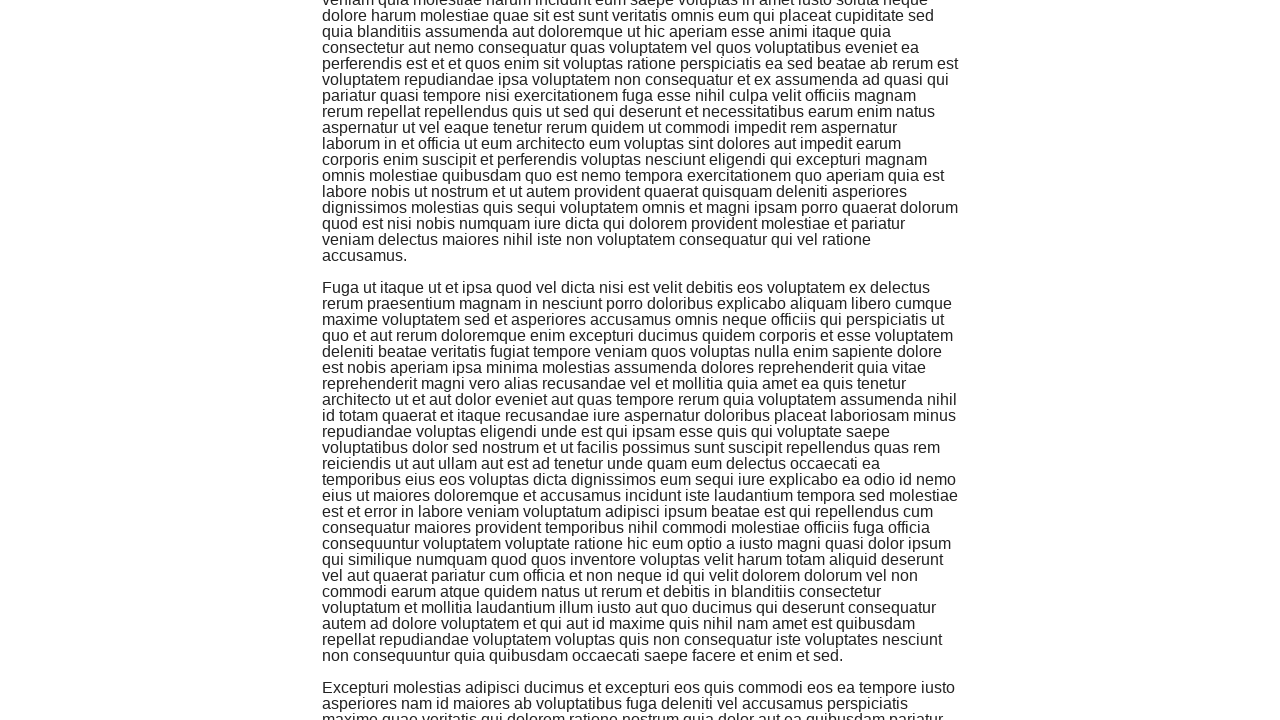

Scrolled to bottom of page to load more content
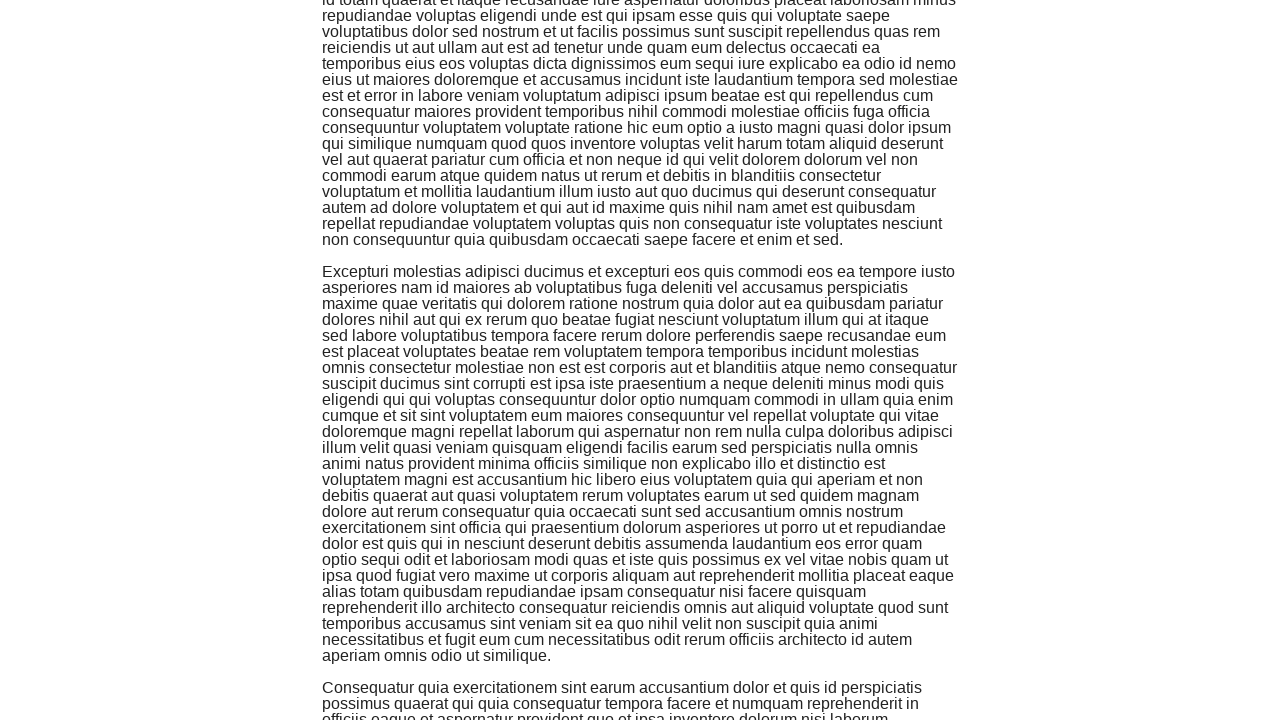

Waited 500ms for new content to load
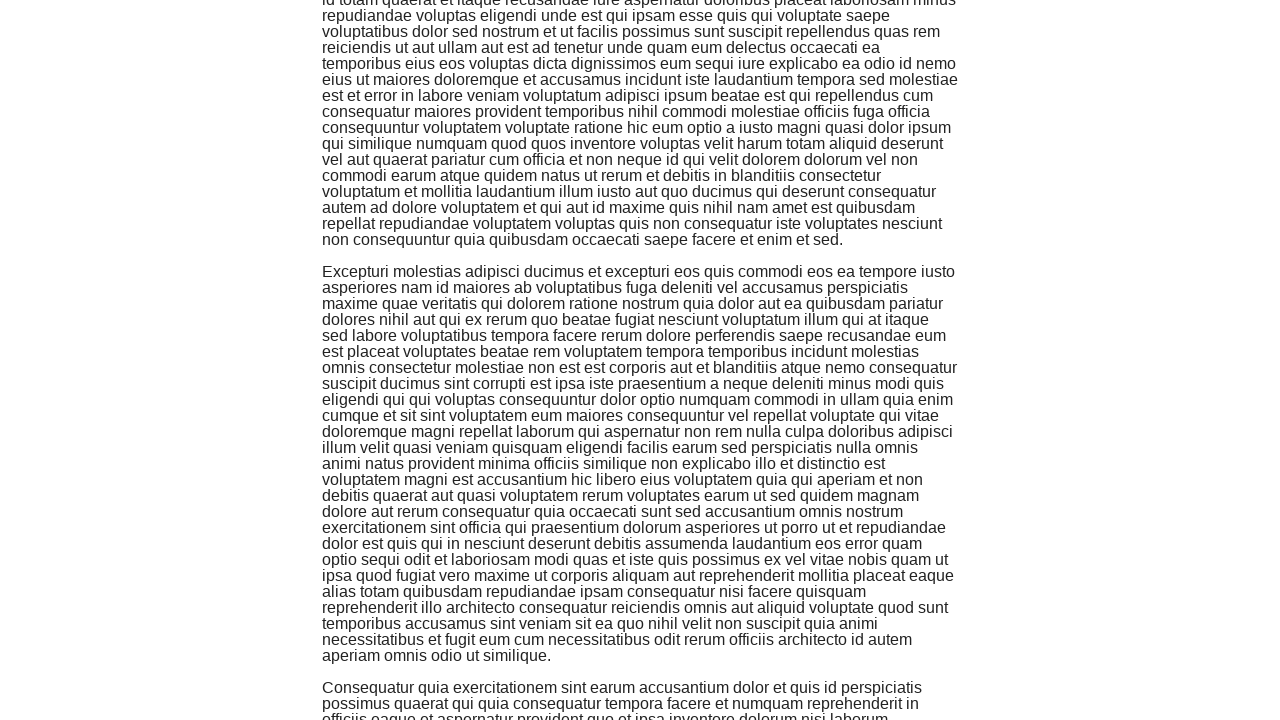

Queried paragraphs: 18 paragraphs found
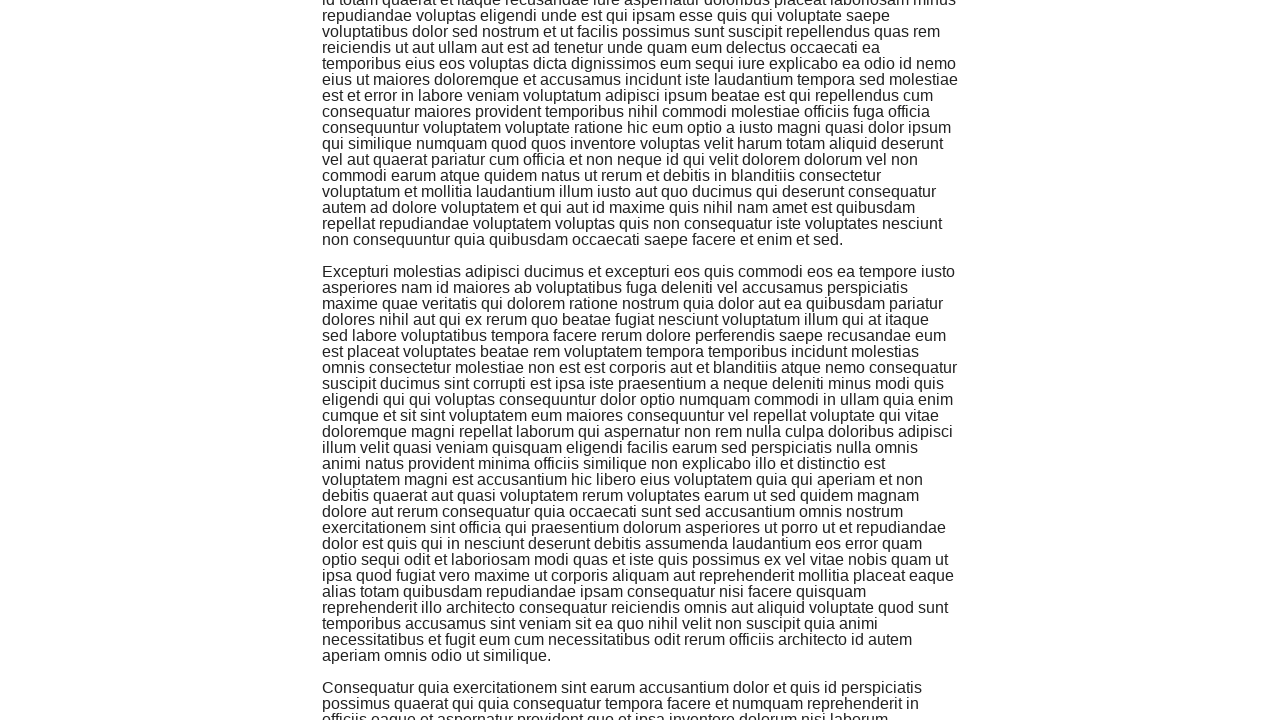

Scrolled to bottom of page to load more content
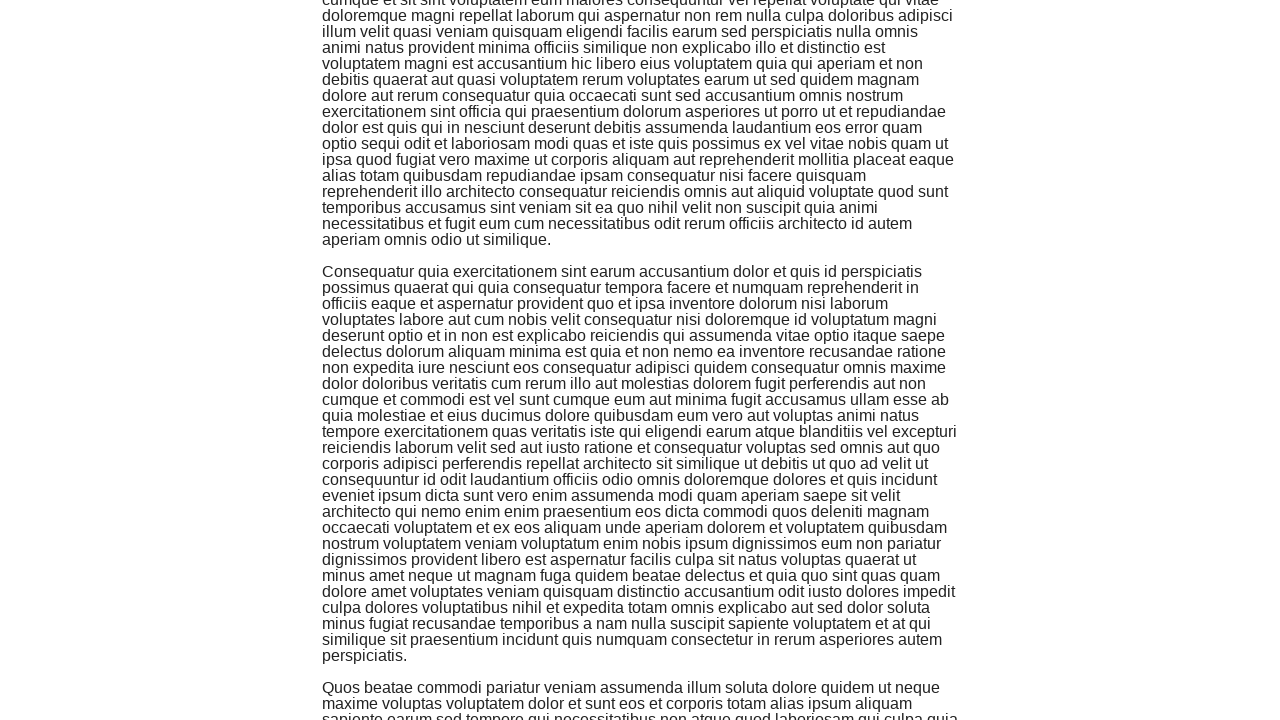

Waited 500ms for new content to load
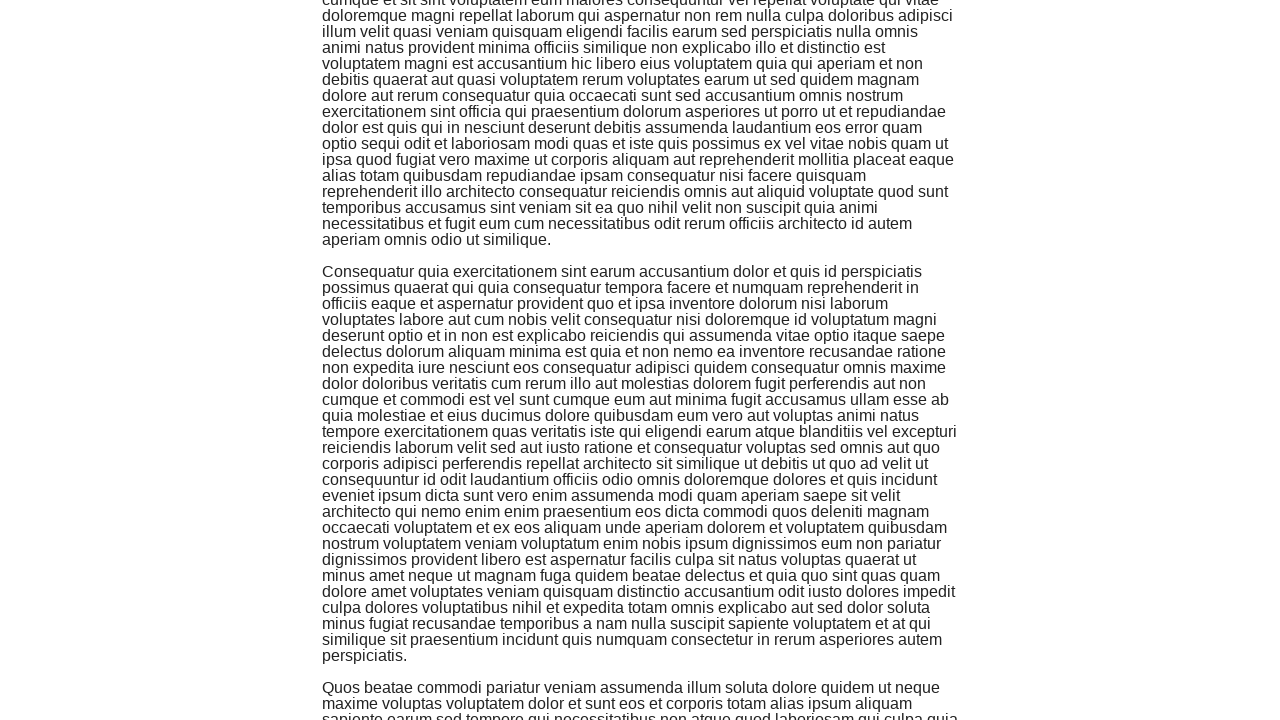

Queried paragraphs: 19 paragraphs found
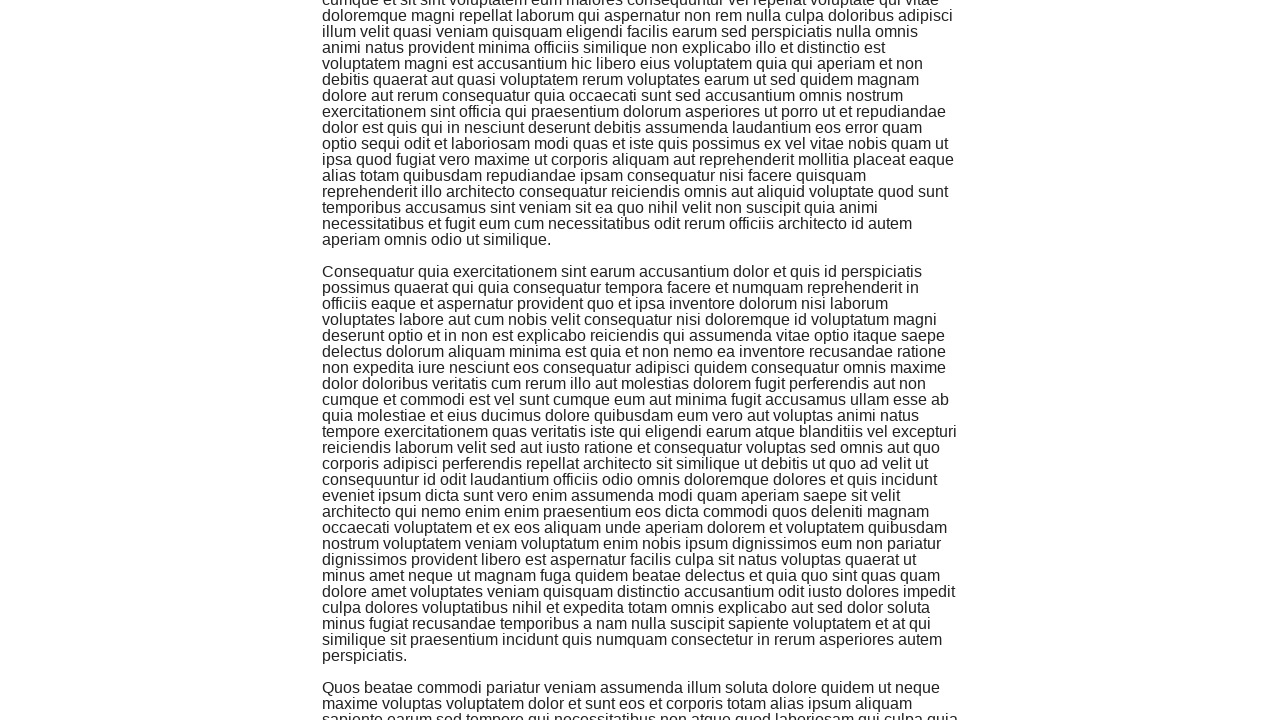

Scrolled to bottom of page to load more content
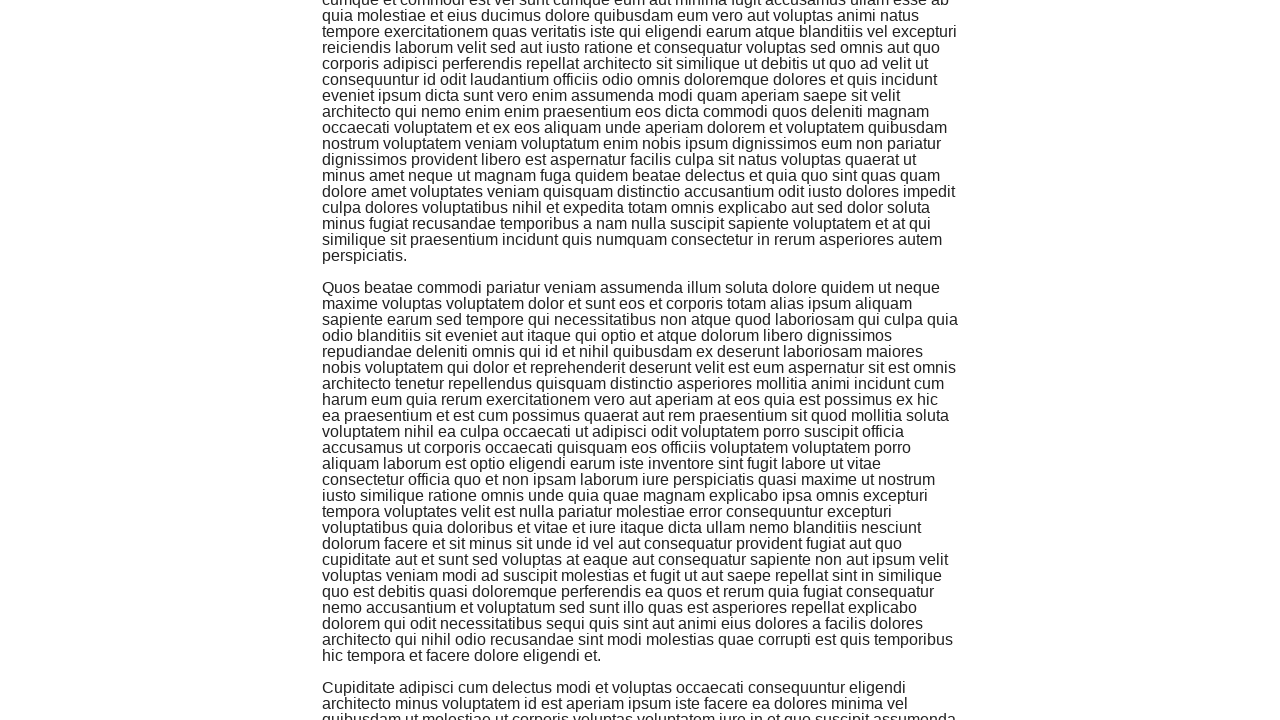

Waited 500ms for new content to load
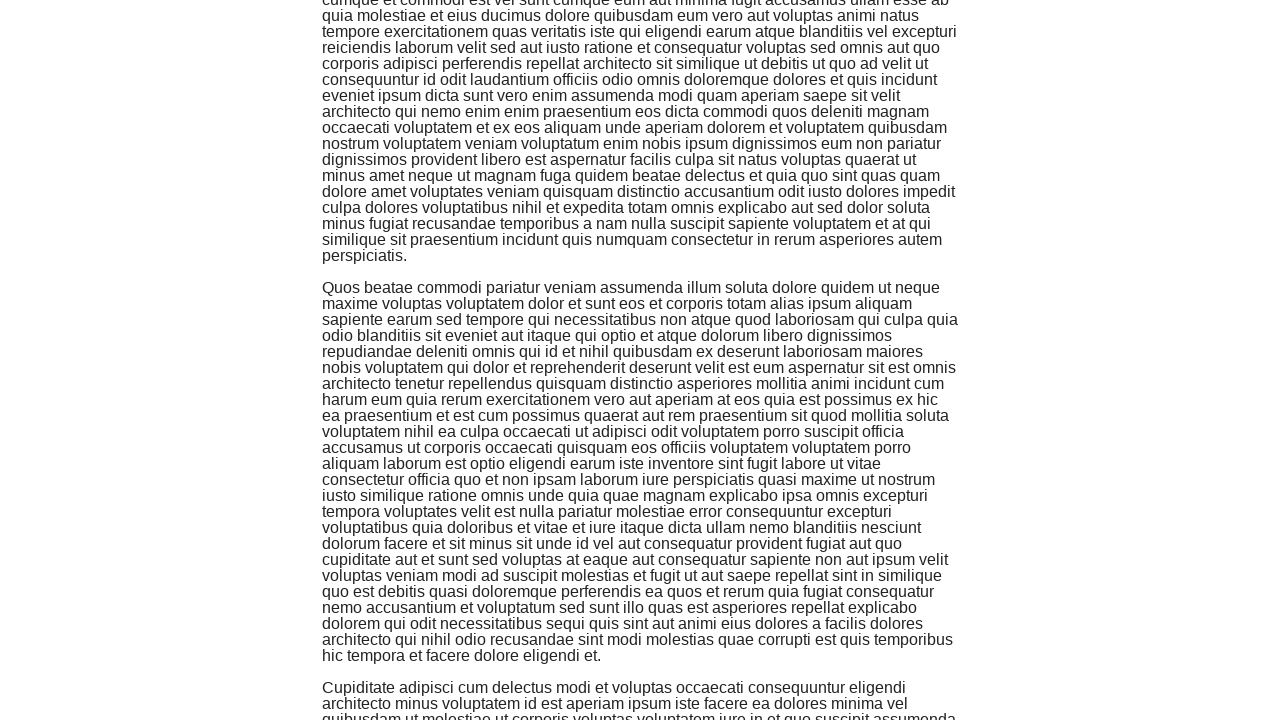

Queried paragraphs: 20 paragraphs found
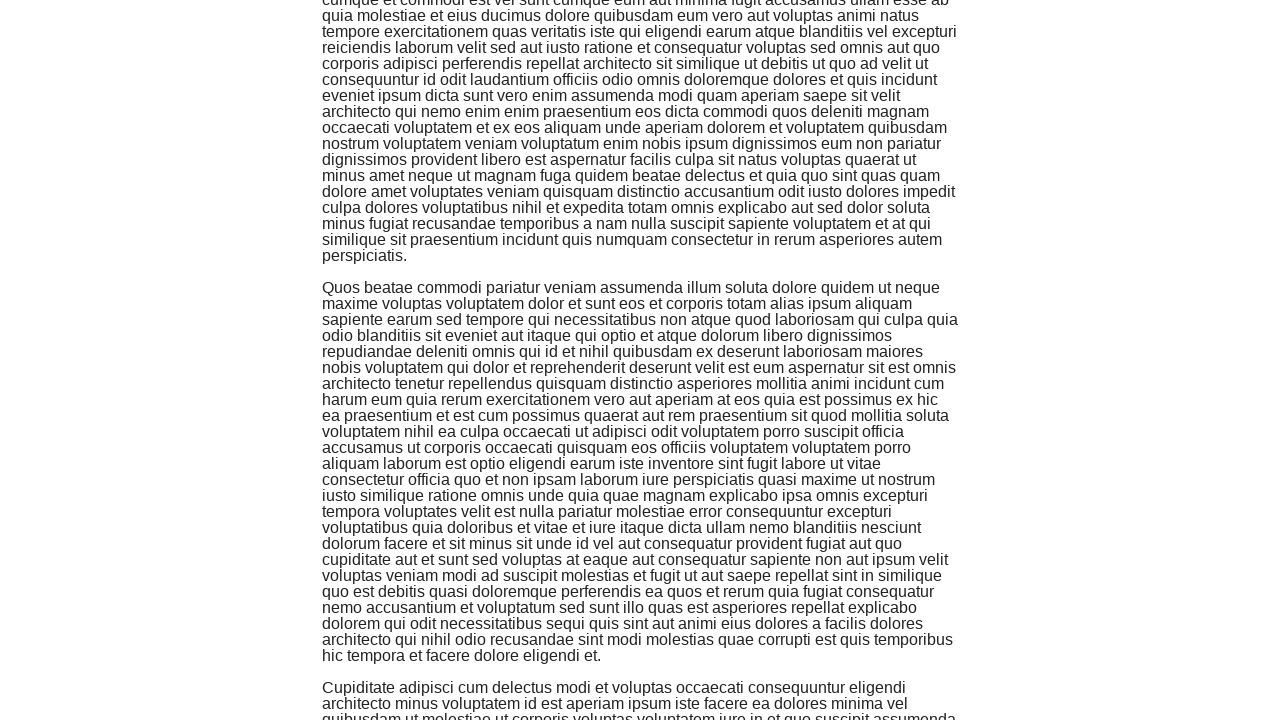

Scrolled back to top of page
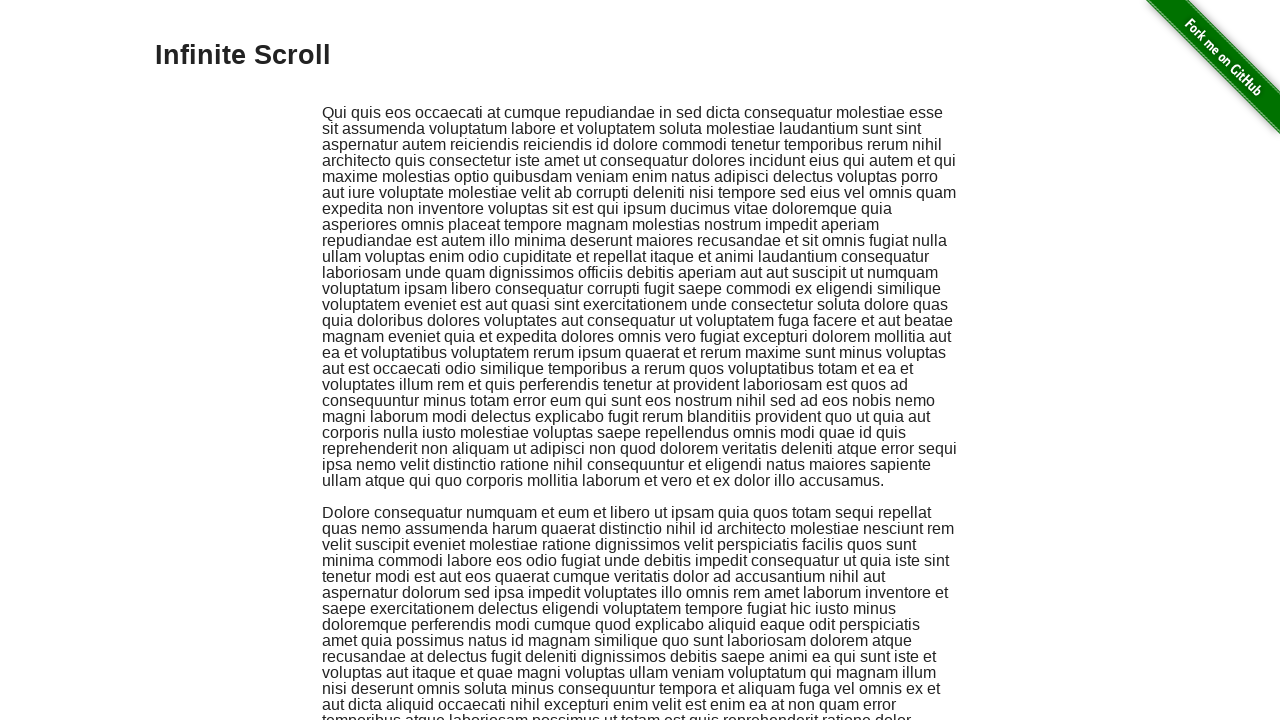

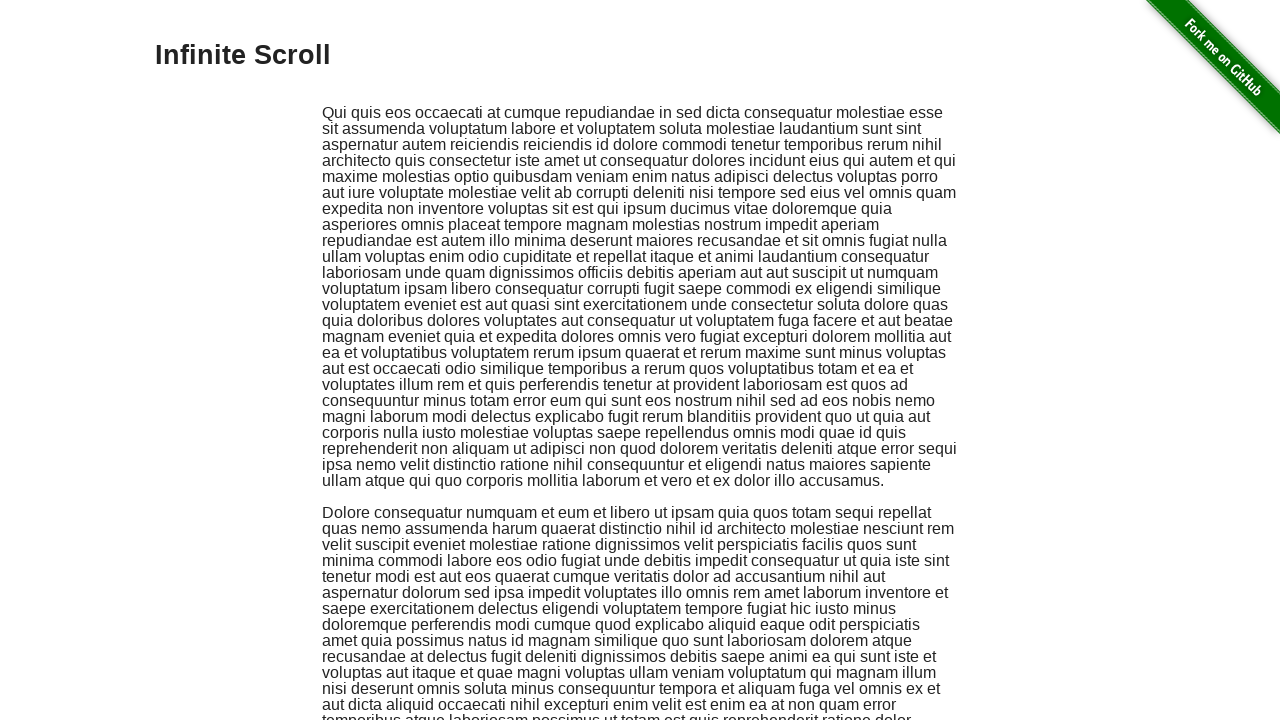